Tests infinite scroll functionality by scrolling 750 pixels down 10 times, then scrolling 750 pixels up 10 times using JavaScript execution.

Starting URL: https://practice.cydeo.com/infinite_scroll

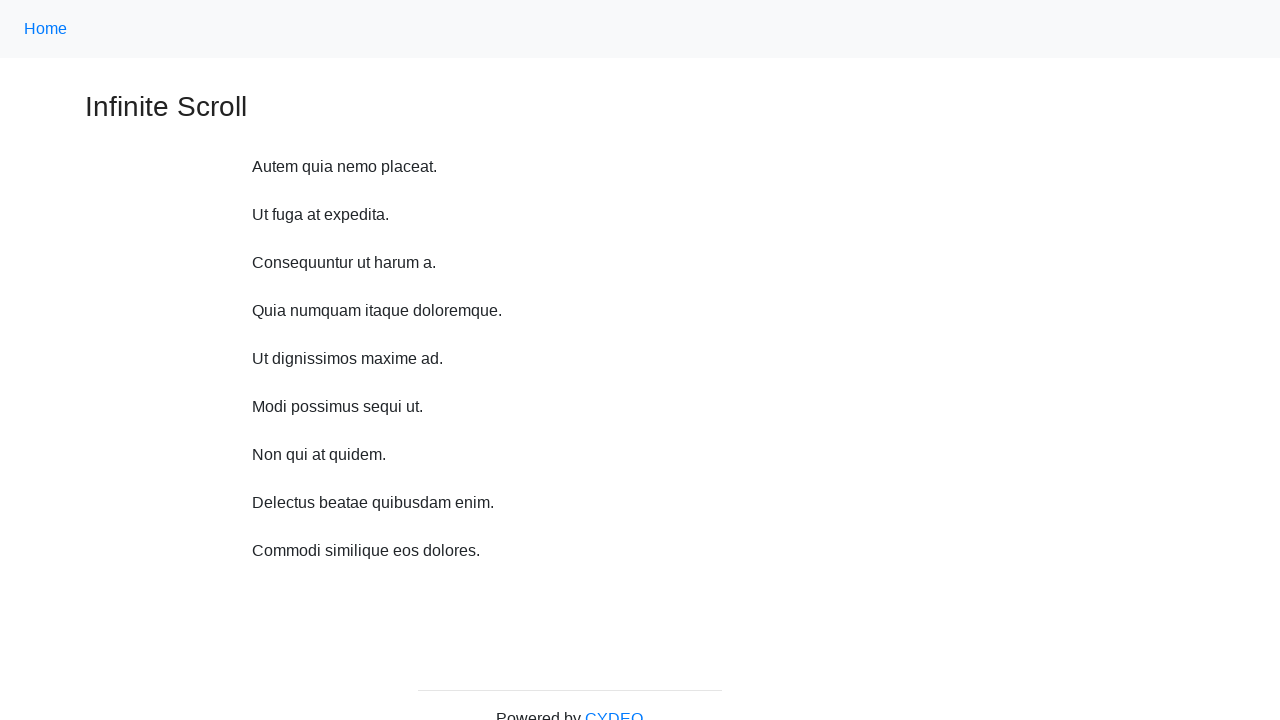

Scrolled down 750 pixels (iteration 1/10)
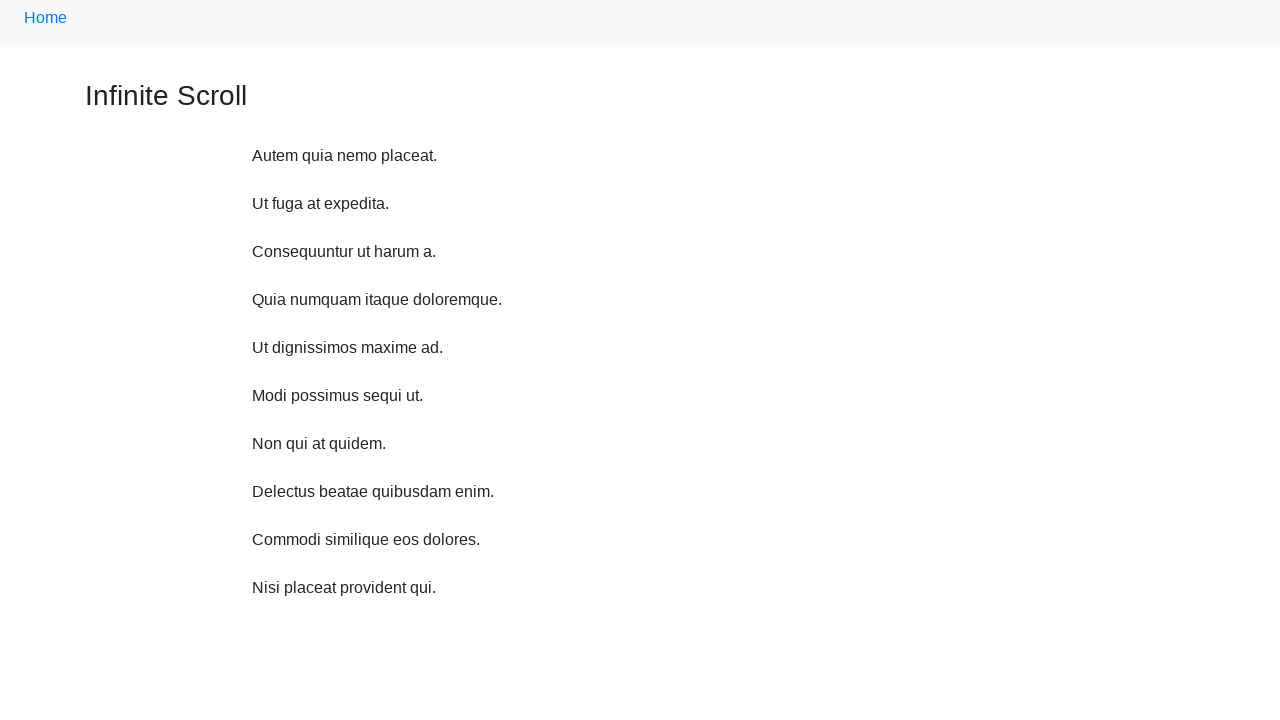

Waited 300ms for content to load after scrolling down (iteration 1/10)
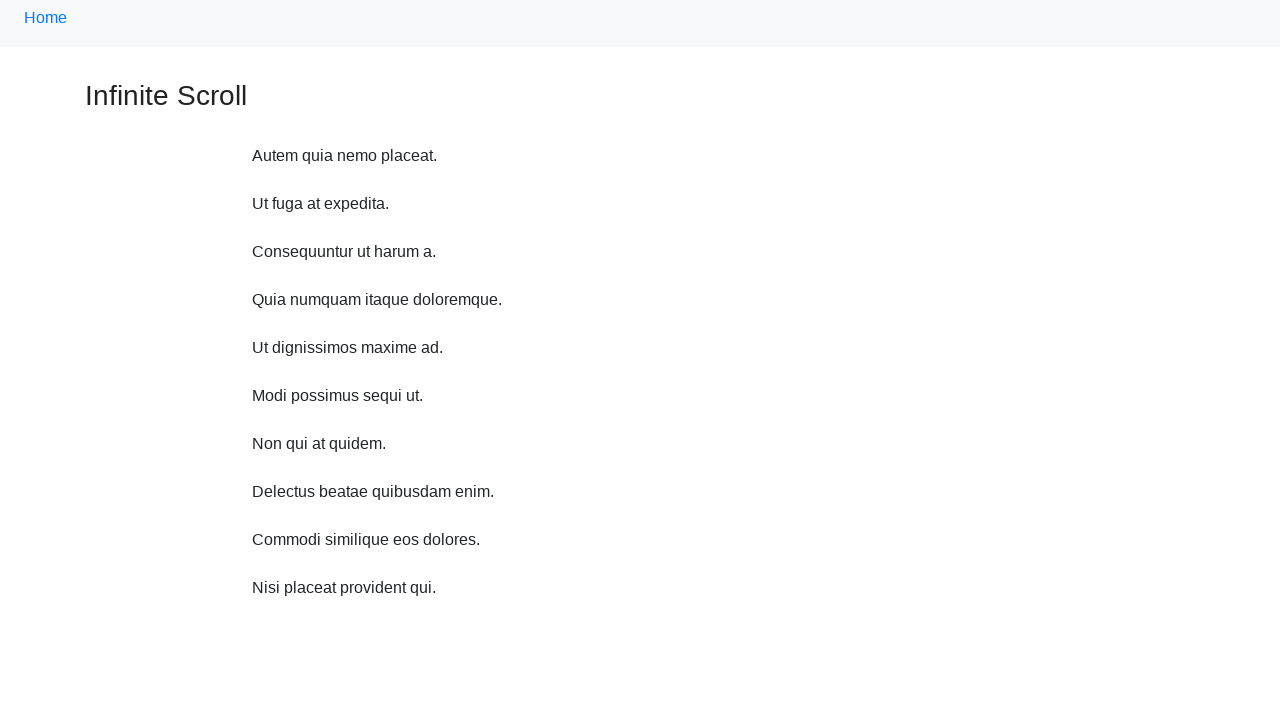

Scrolled down 750 pixels (iteration 2/10)
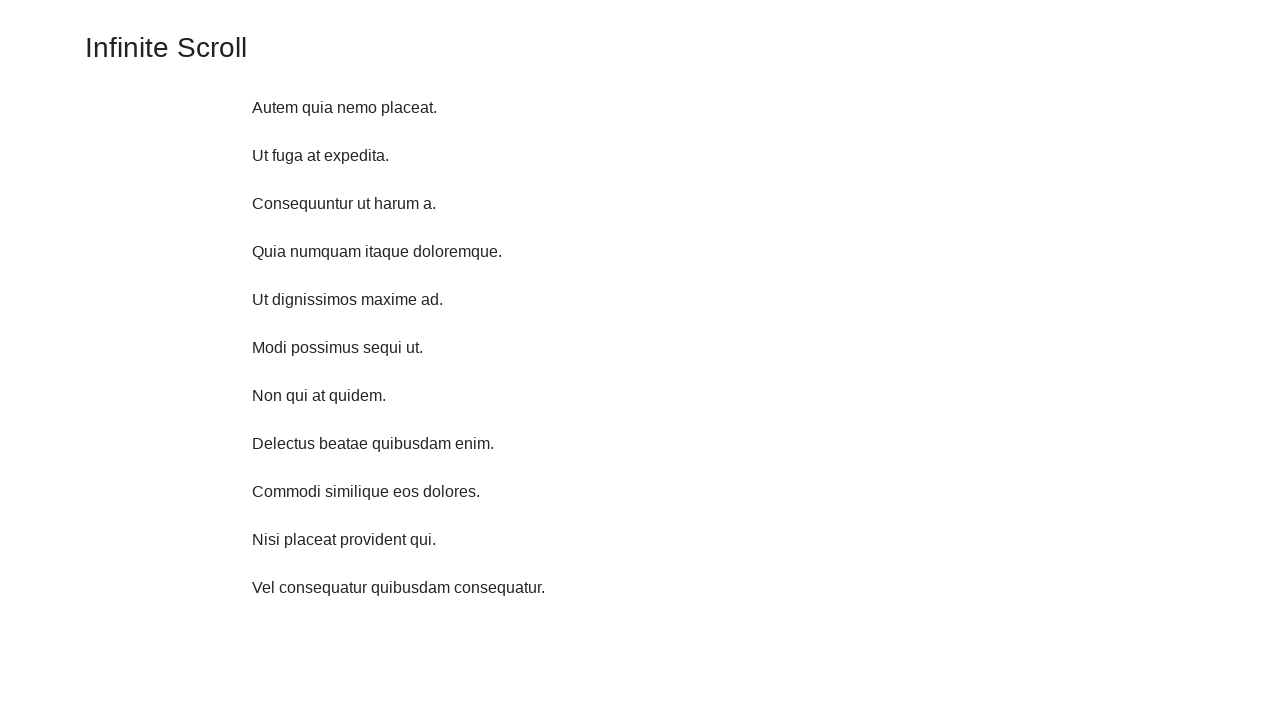

Waited 300ms for content to load after scrolling down (iteration 2/10)
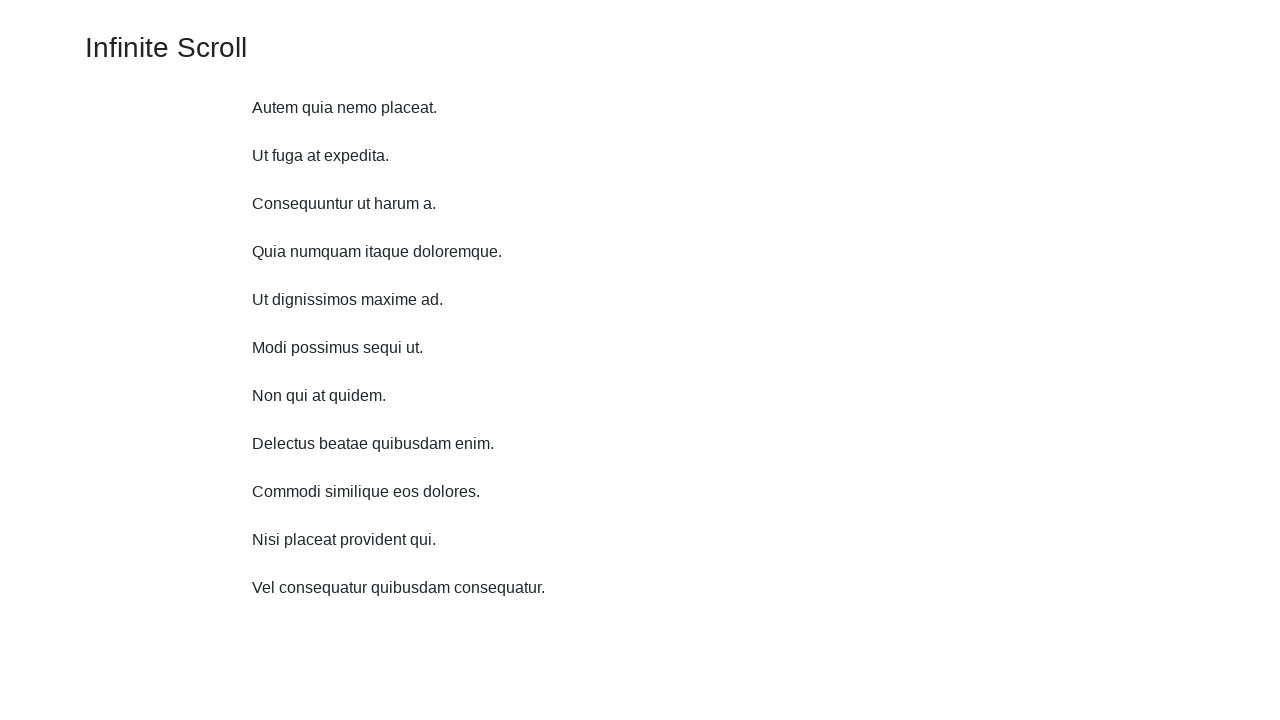

Scrolled down 750 pixels (iteration 3/10)
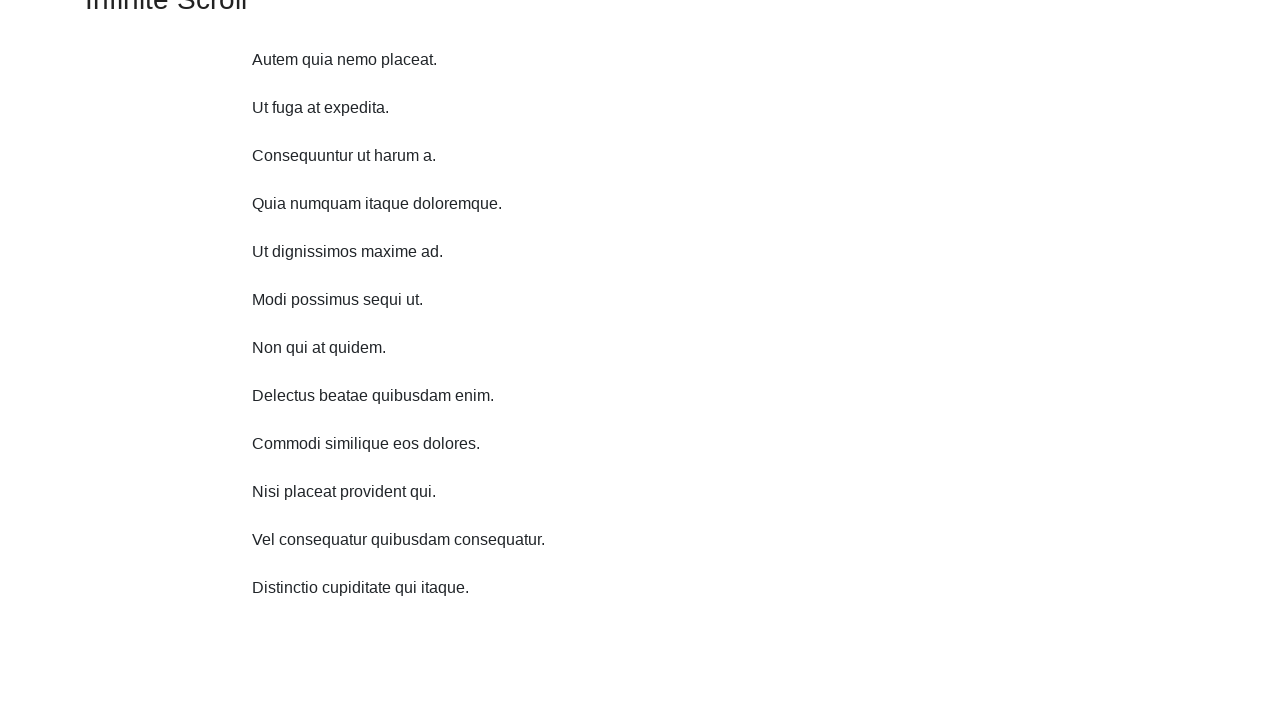

Waited 300ms for content to load after scrolling down (iteration 3/10)
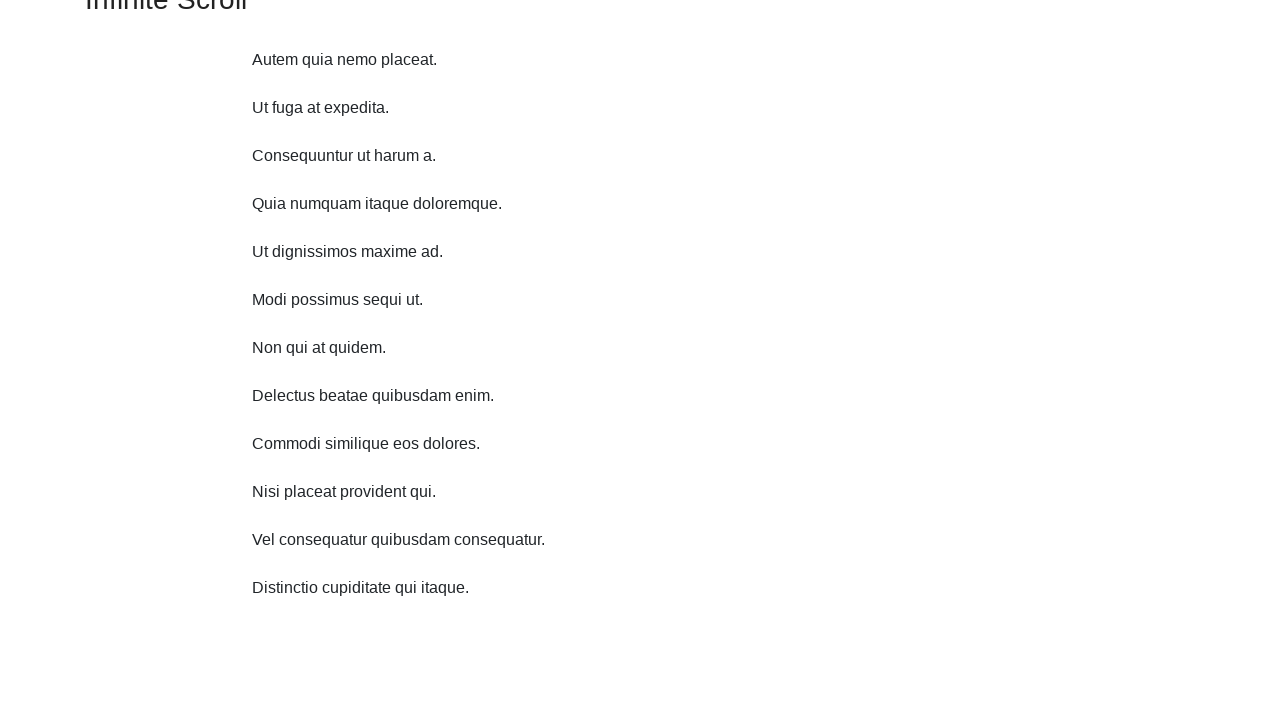

Scrolled down 750 pixels (iteration 4/10)
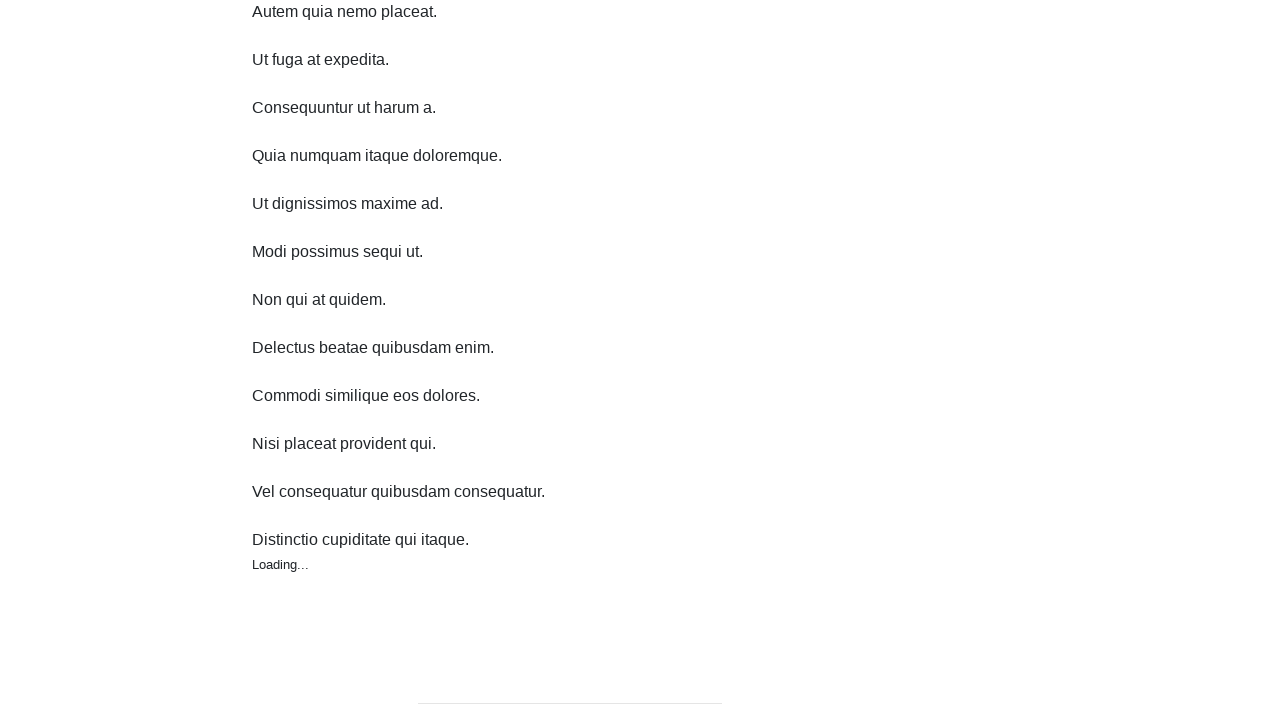

Waited 300ms for content to load after scrolling down (iteration 4/10)
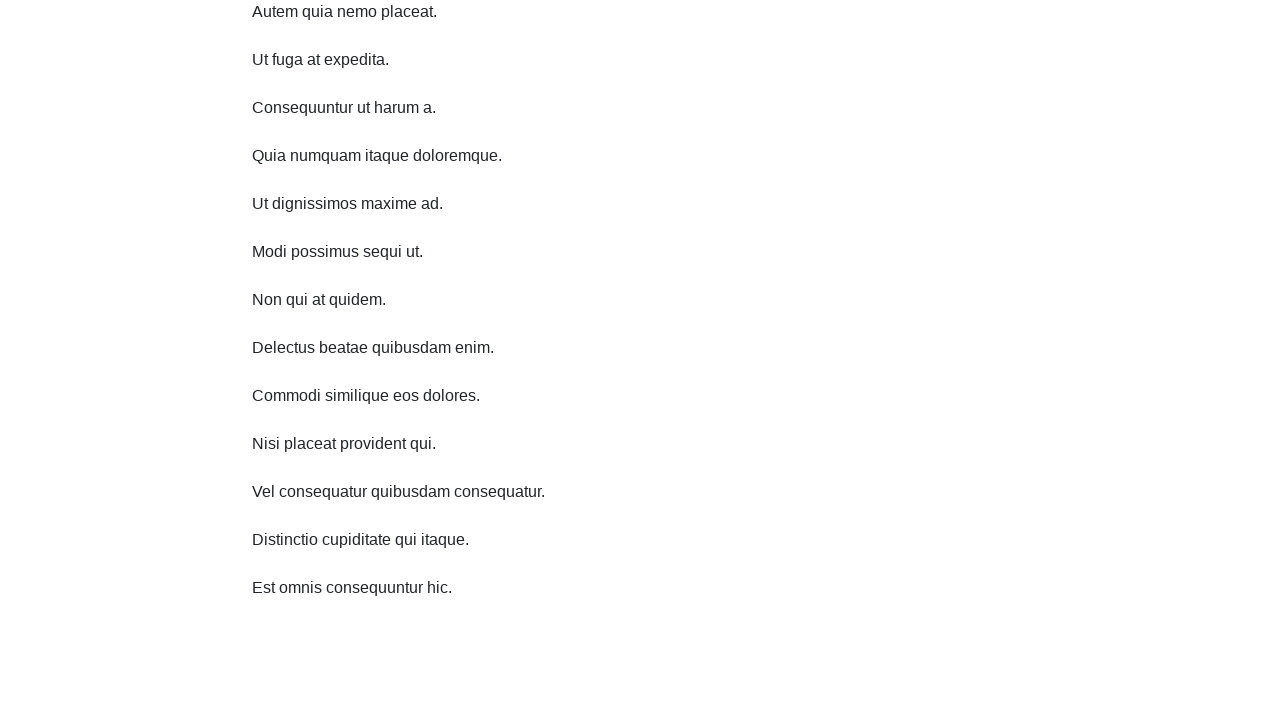

Scrolled down 750 pixels (iteration 5/10)
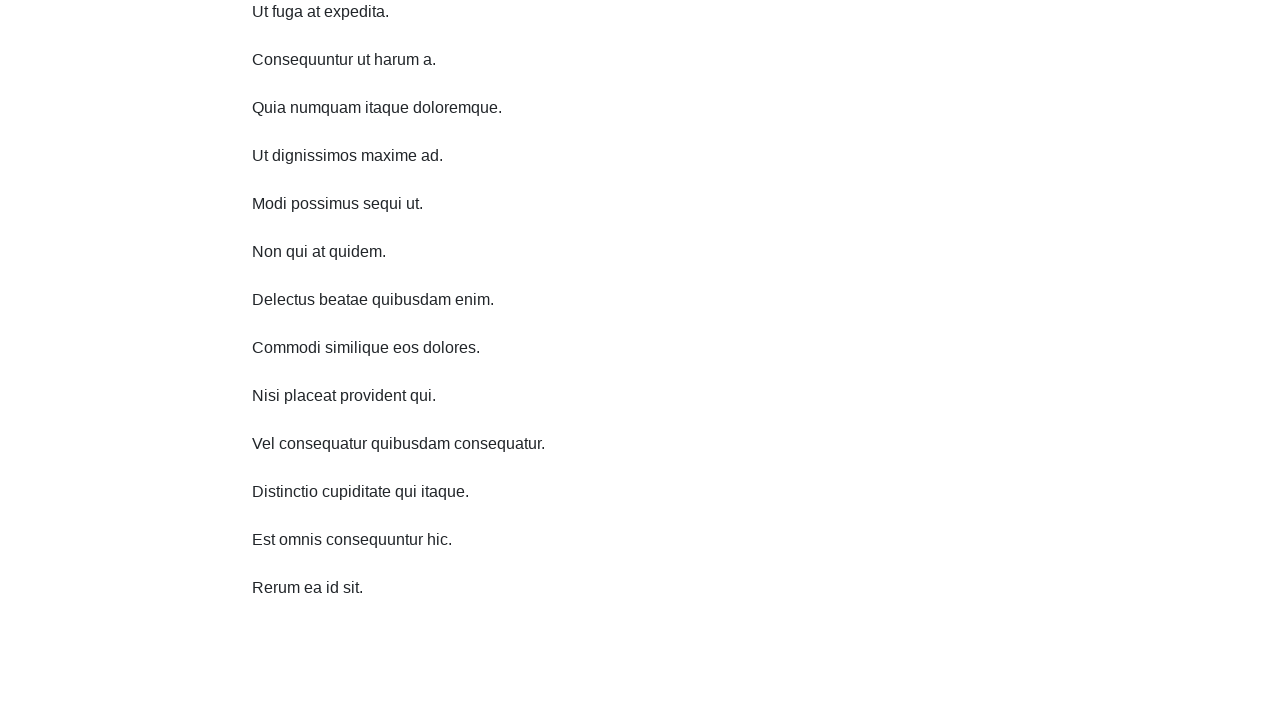

Waited 300ms for content to load after scrolling down (iteration 5/10)
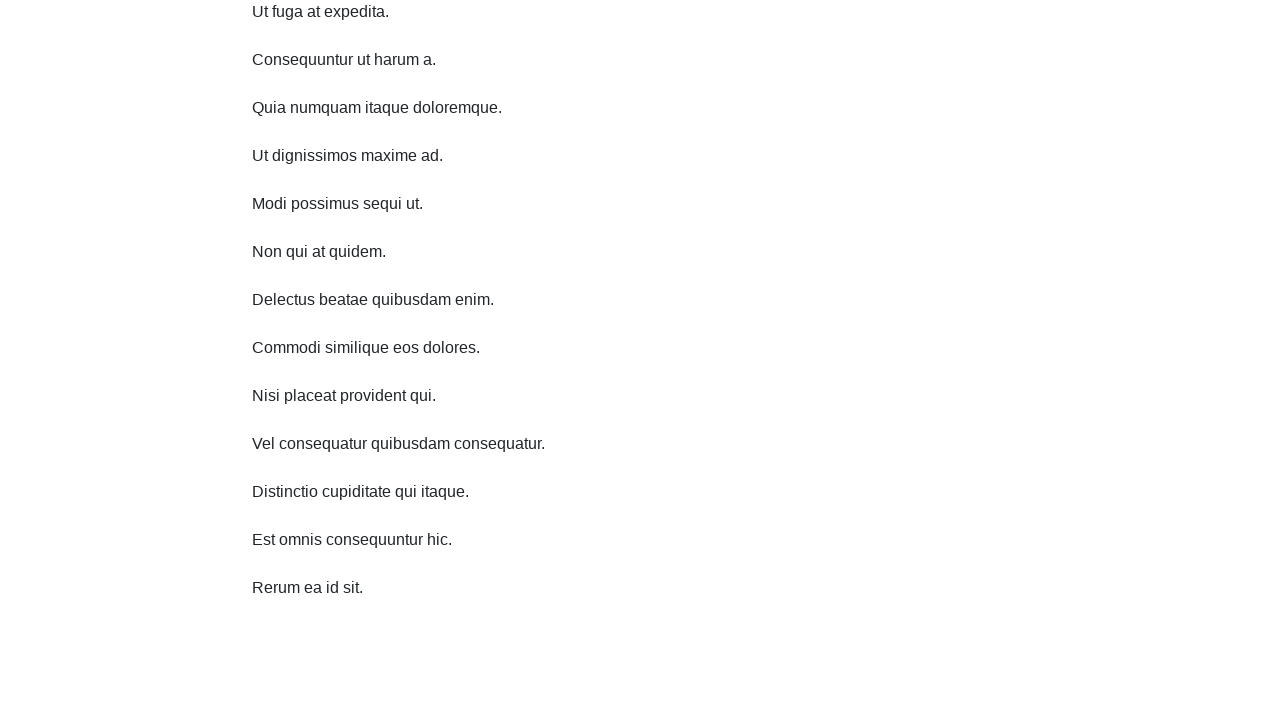

Scrolled down 750 pixels (iteration 6/10)
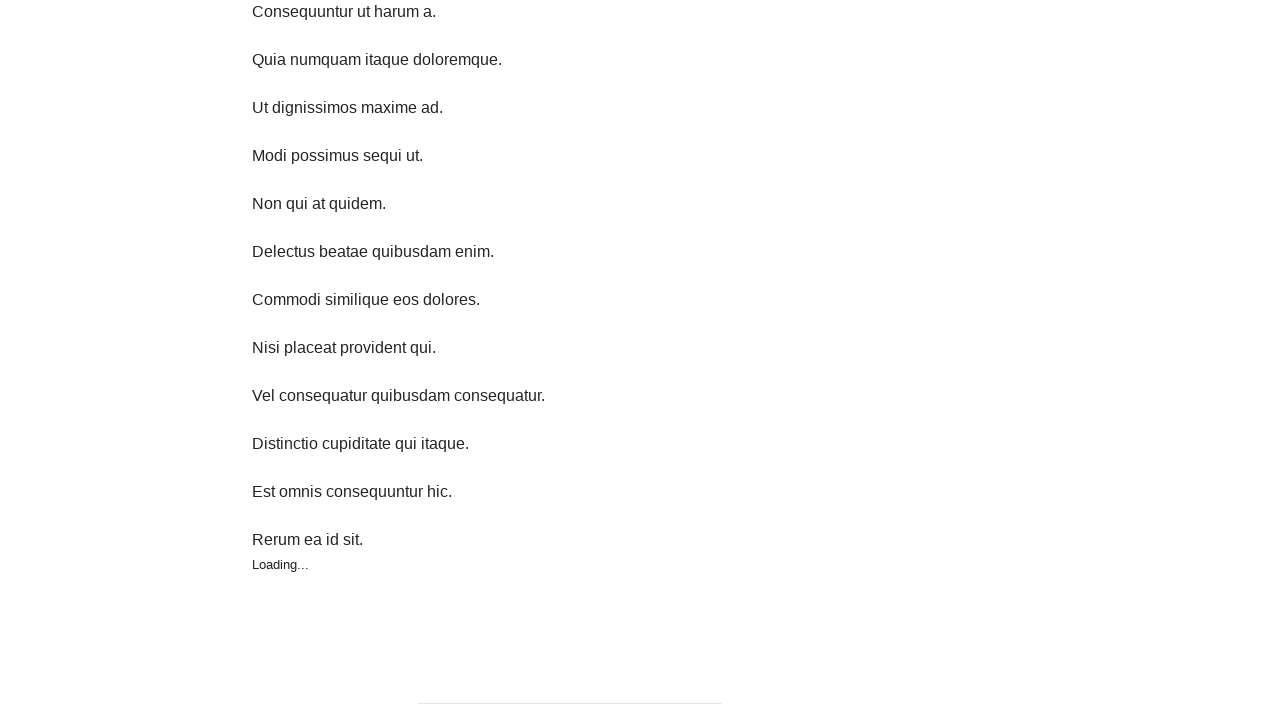

Waited 300ms for content to load after scrolling down (iteration 6/10)
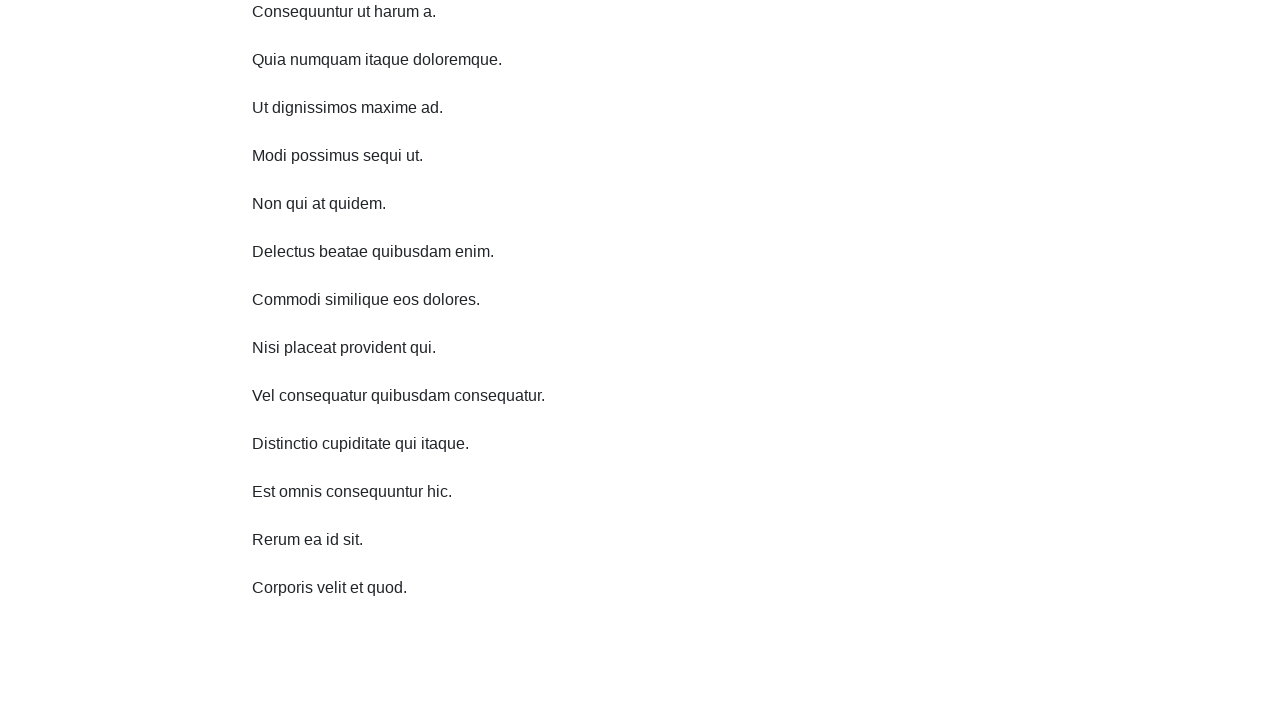

Scrolled down 750 pixels (iteration 7/10)
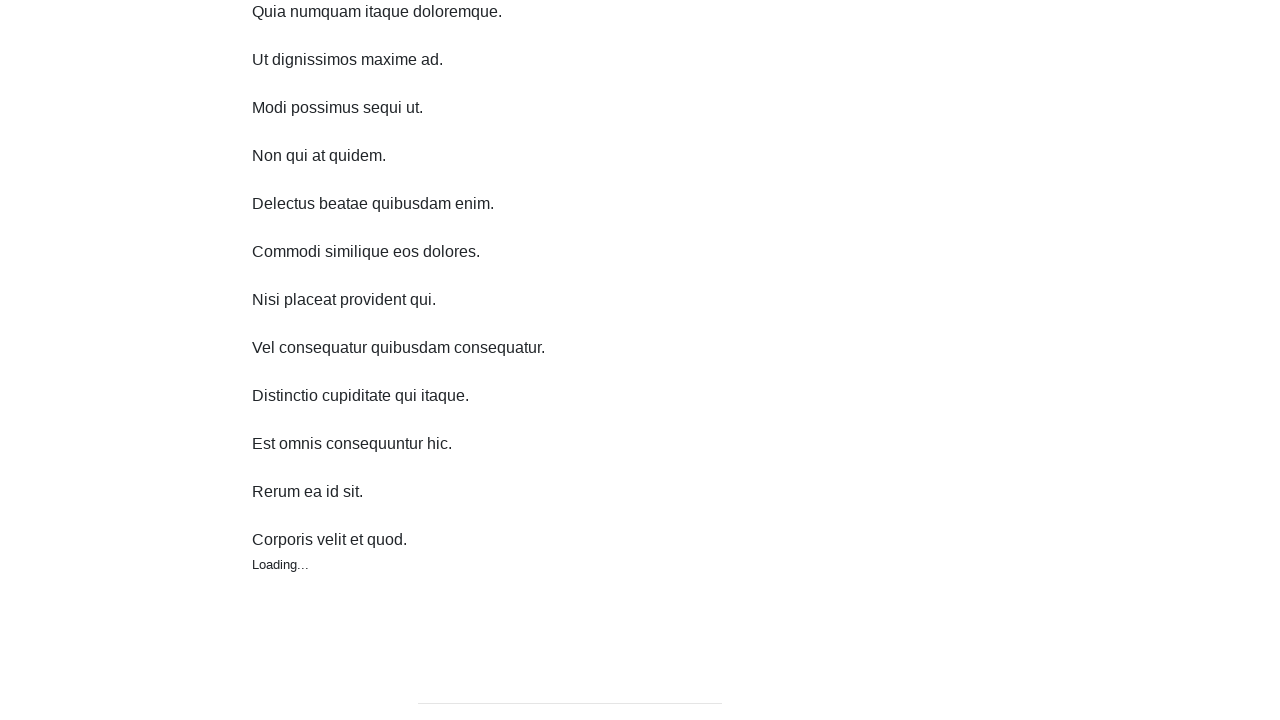

Waited 300ms for content to load after scrolling down (iteration 7/10)
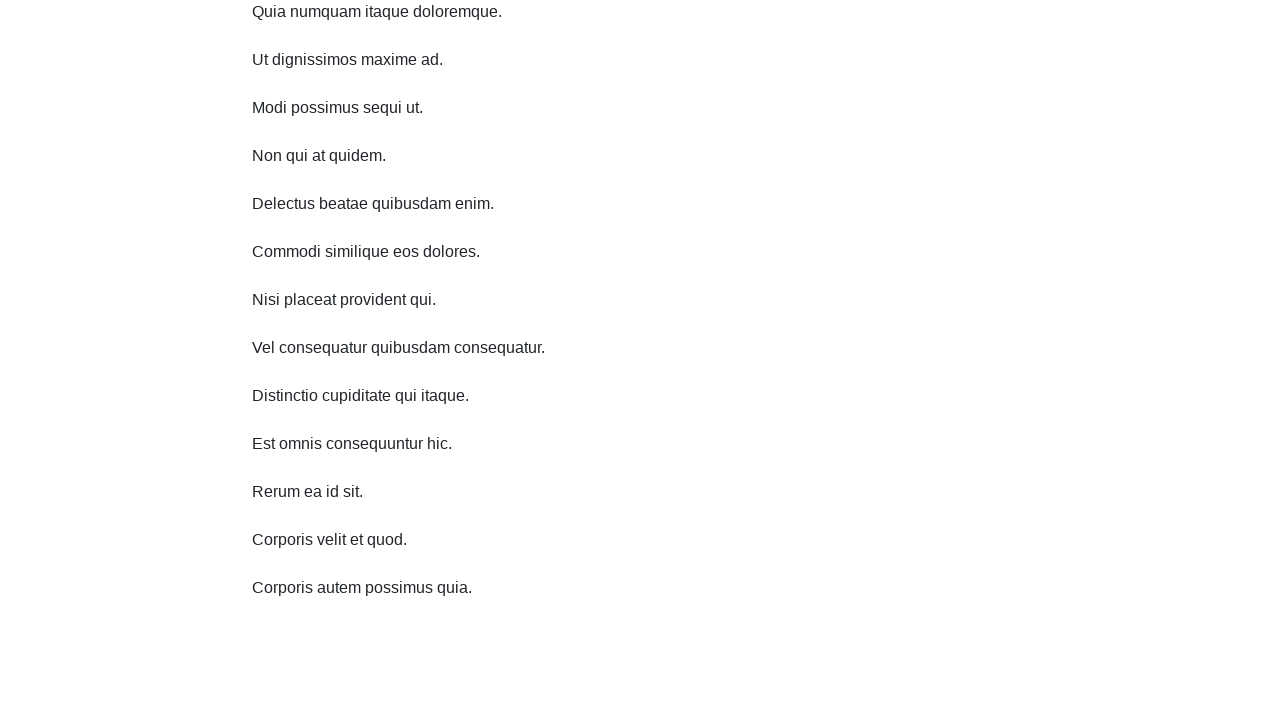

Scrolled down 750 pixels (iteration 8/10)
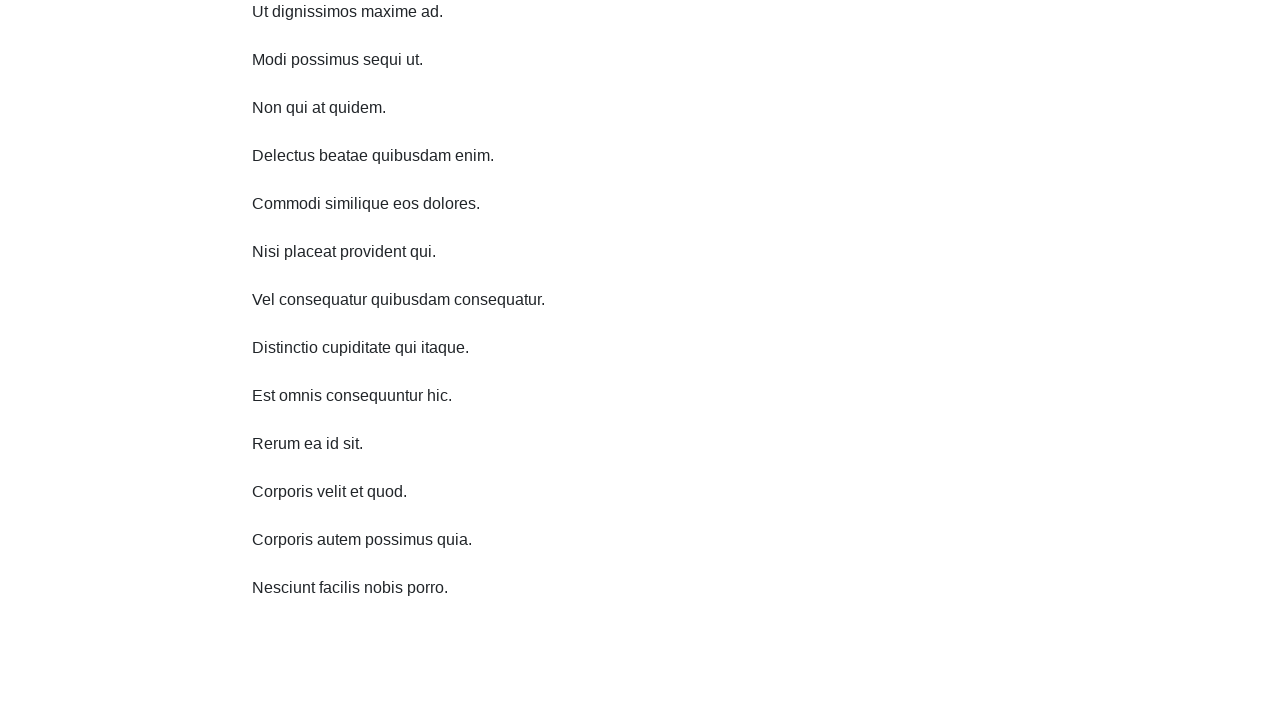

Waited 300ms for content to load after scrolling down (iteration 8/10)
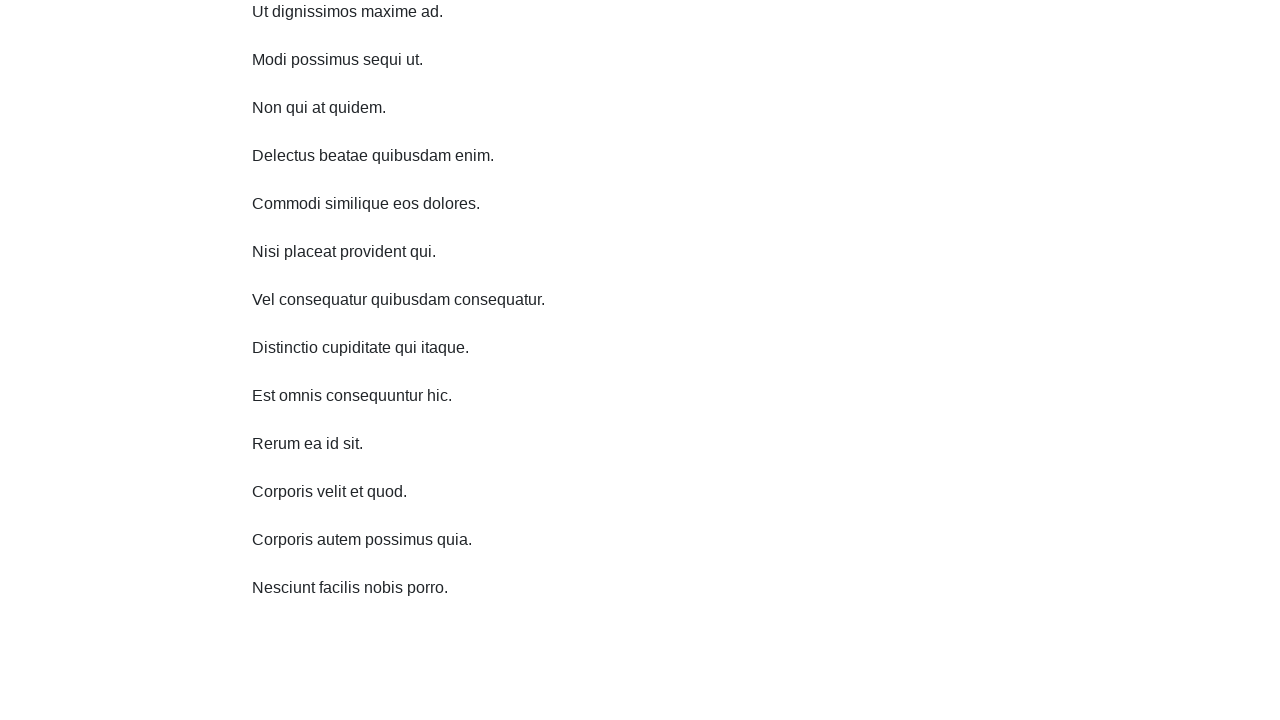

Scrolled down 750 pixels (iteration 9/10)
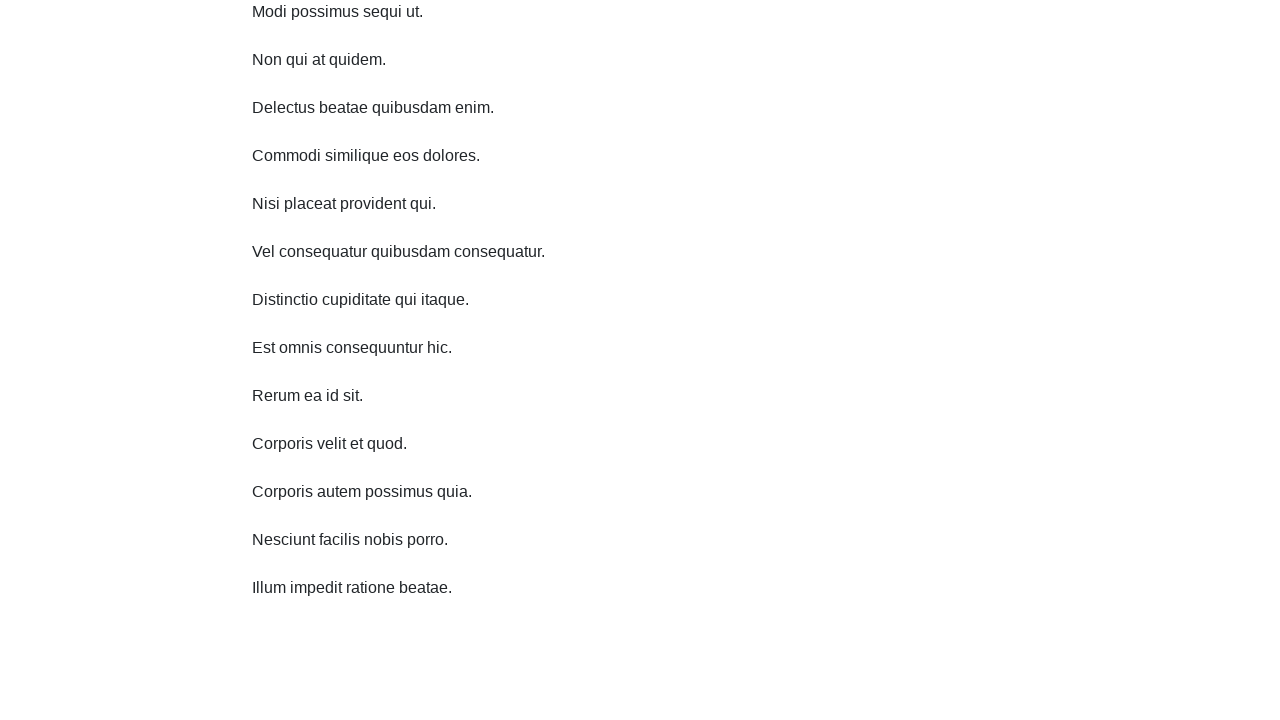

Waited 300ms for content to load after scrolling down (iteration 9/10)
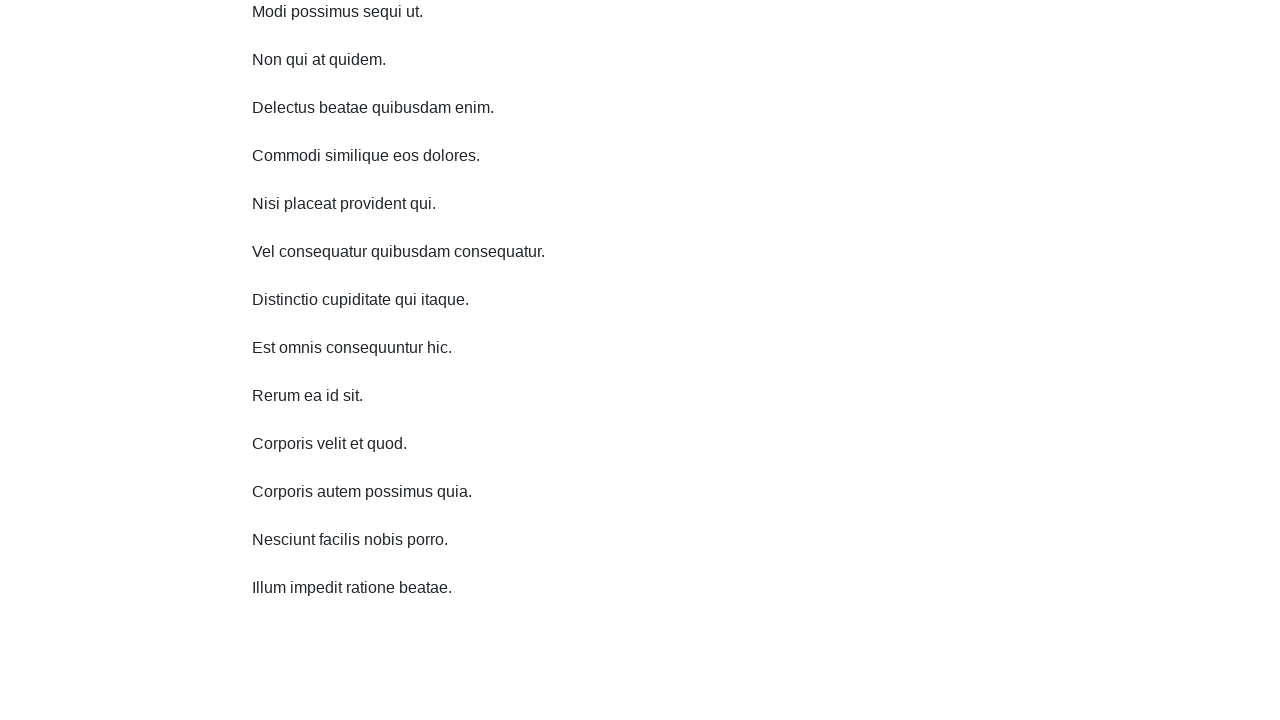

Scrolled down 750 pixels (iteration 10/10)
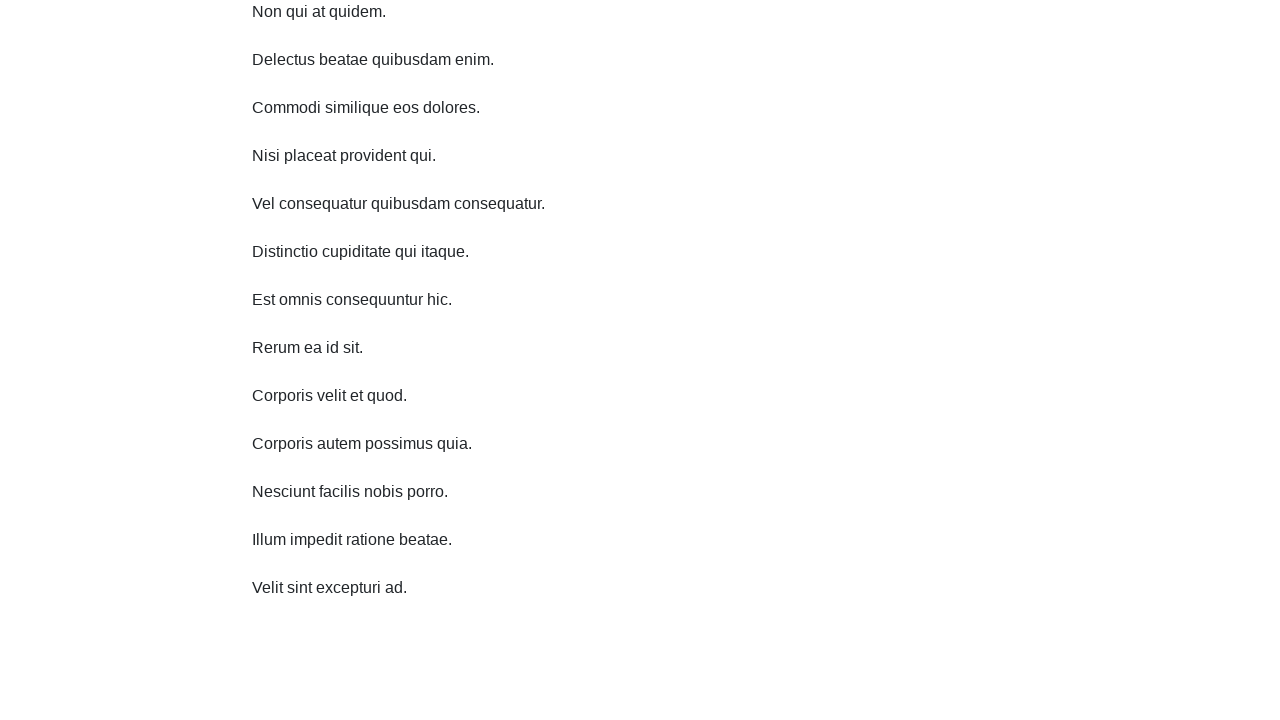

Waited 300ms for content to load after scrolling down (iteration 10/10)
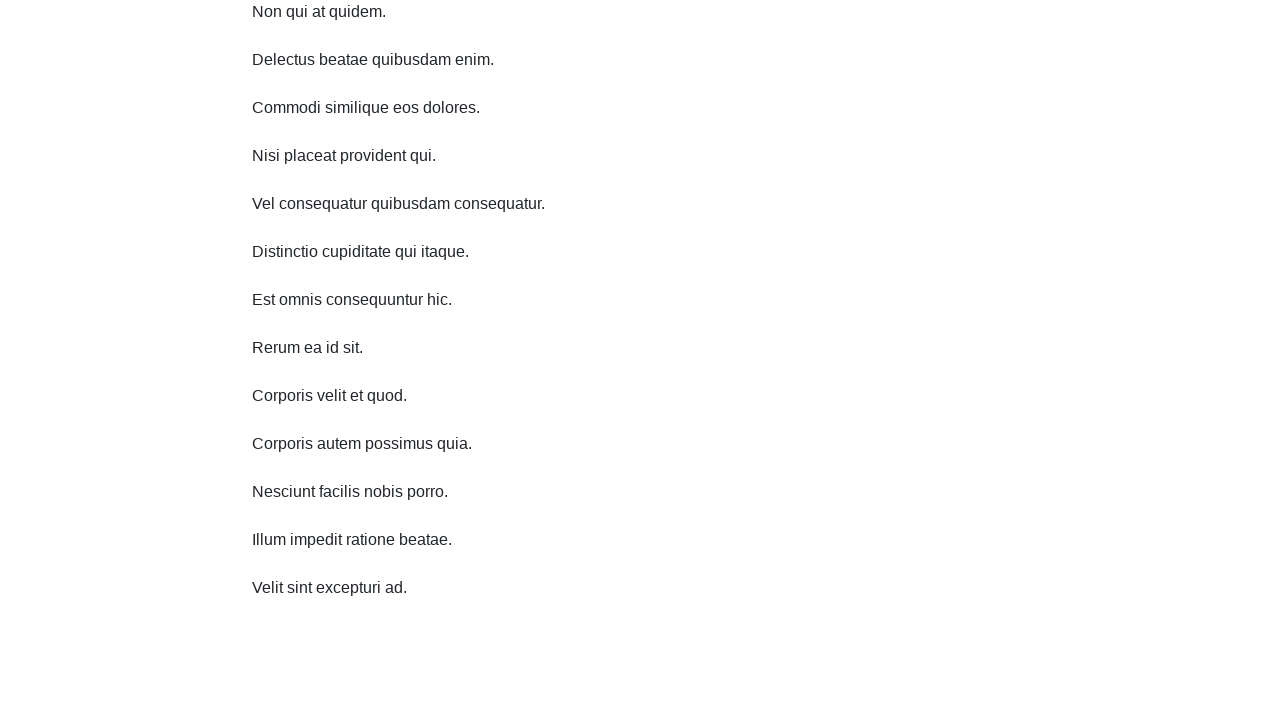

Scrolled up 750 pixels (iteration 1/10)
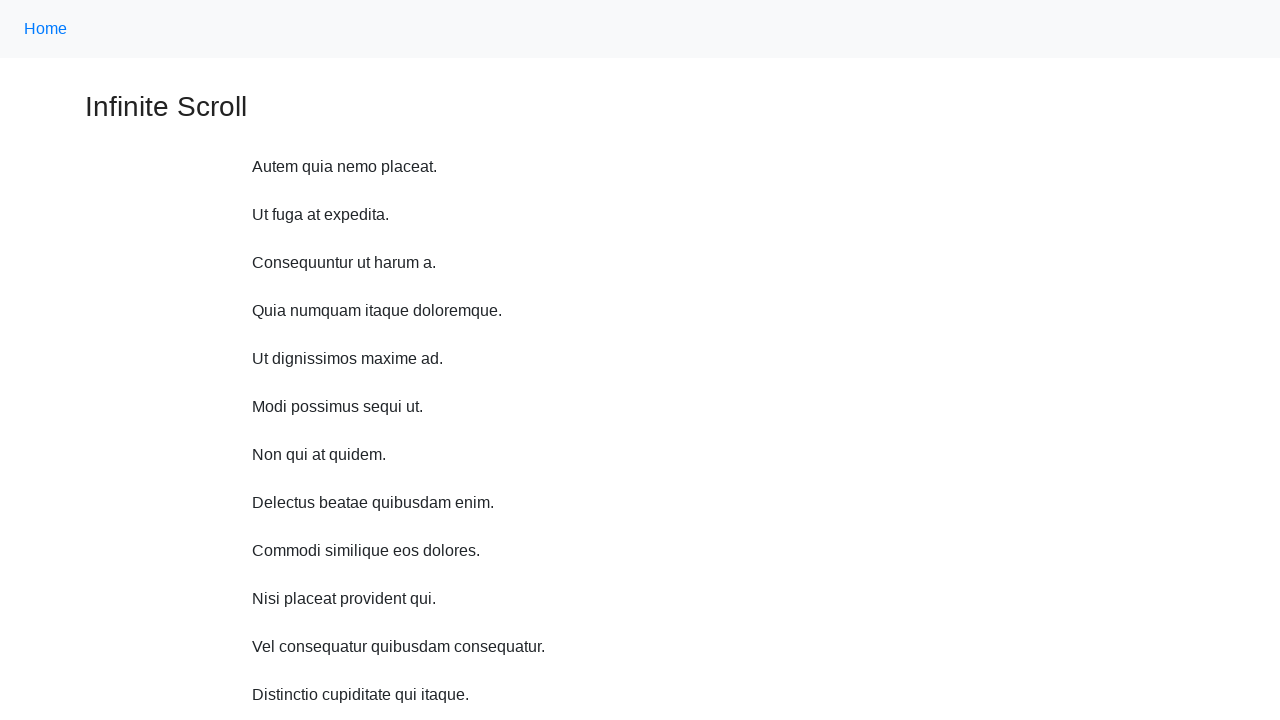

Waited 300ms between scrolls (iteration 1/10)
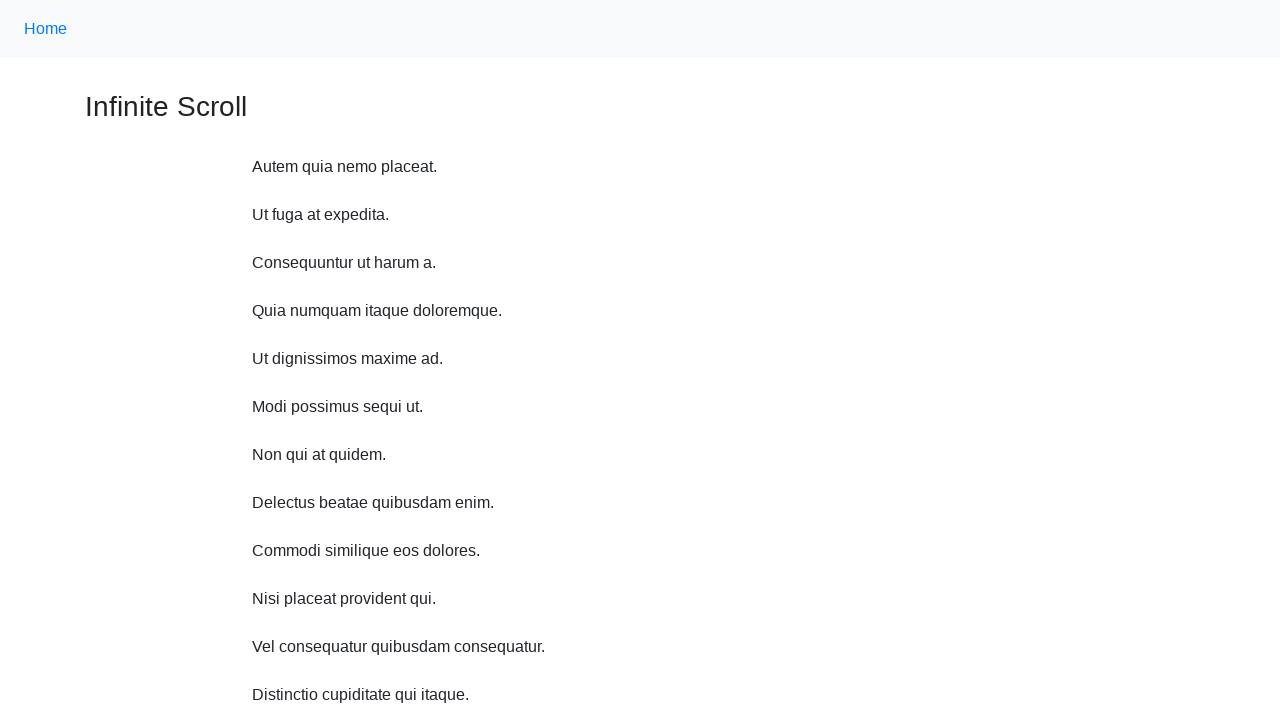

Scrolled up 750 pixels (iteration 2/10)
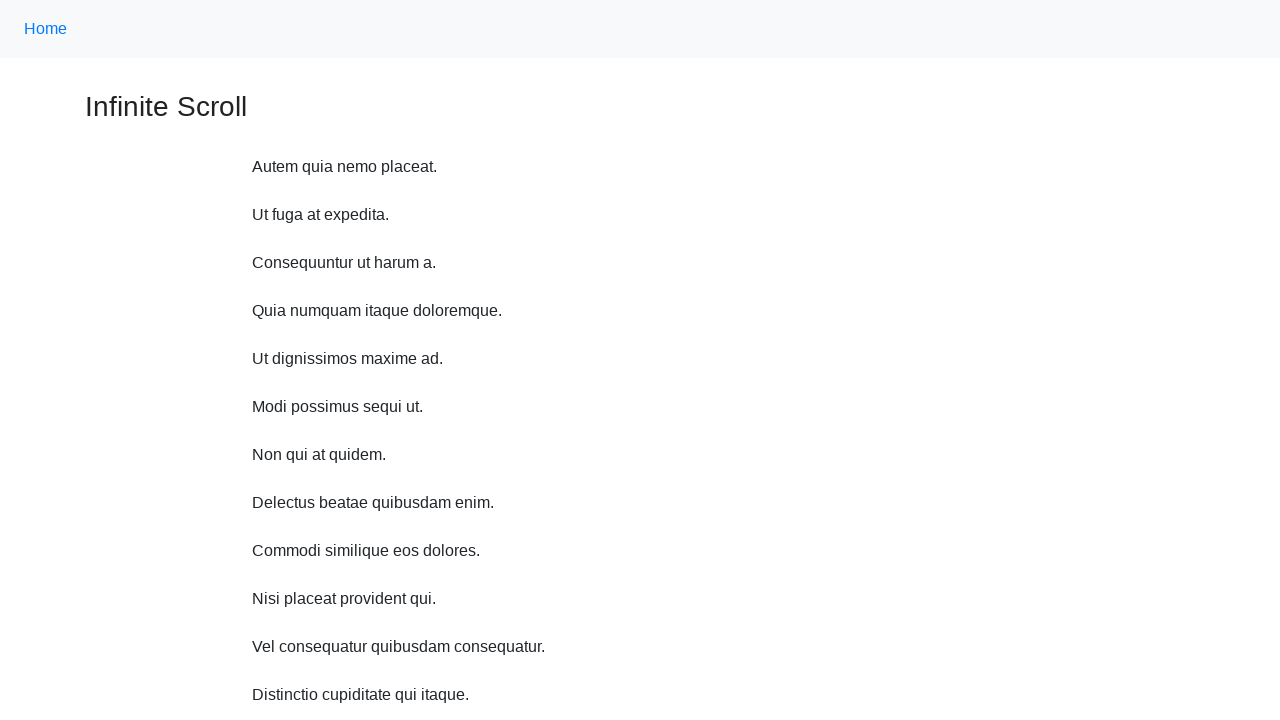

Waited 300ms between scrolls (iteration 2/10)
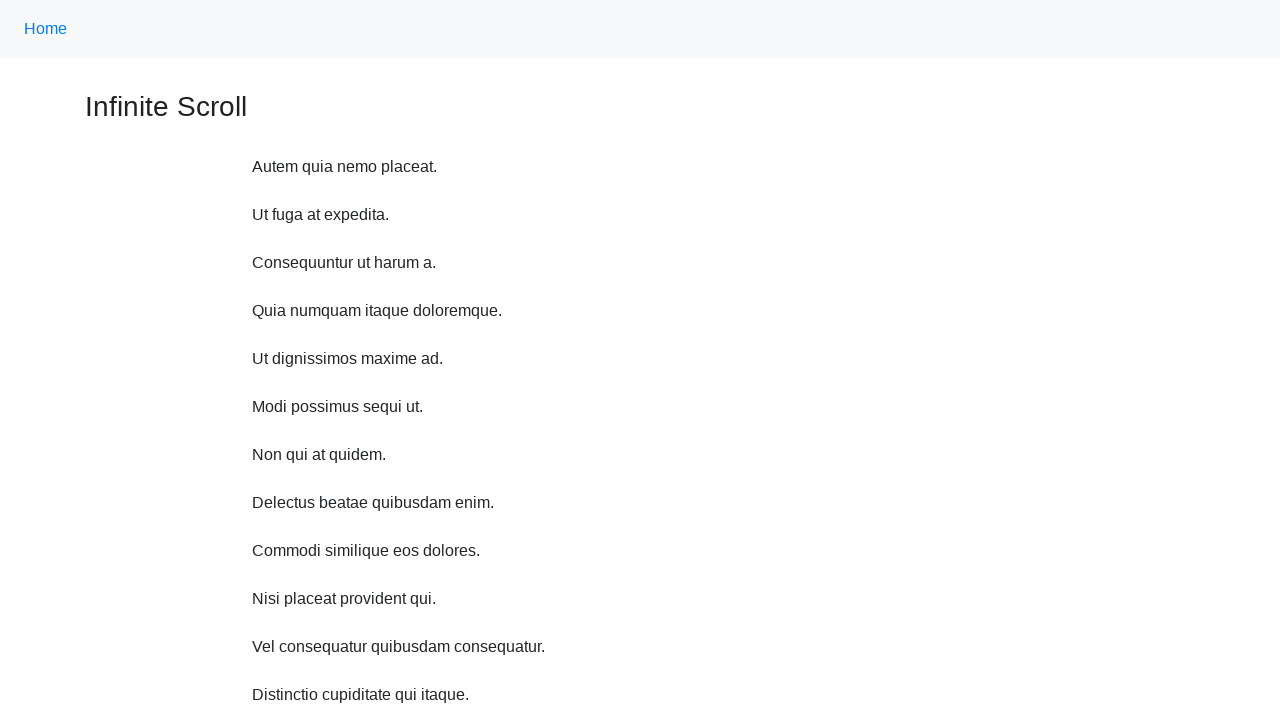

Scrolled up 750 pixels (iteration 3/10)
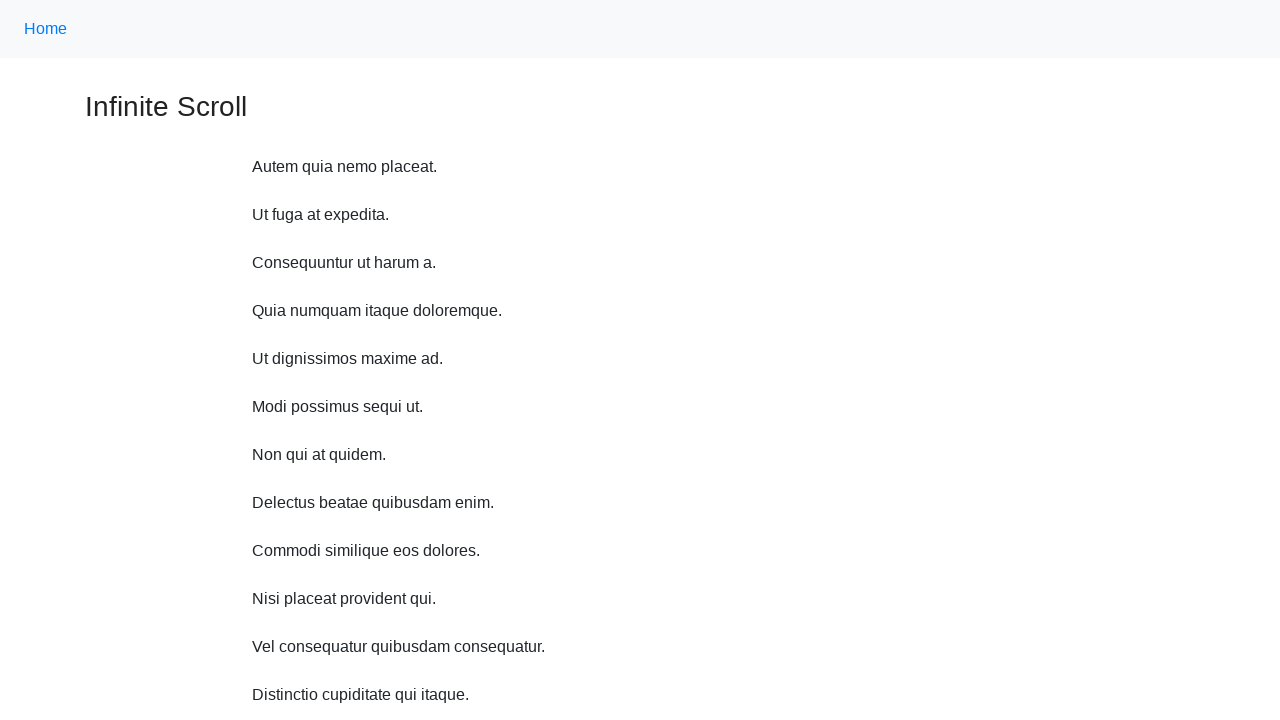

Waited 300ms between scrolls (iteration 3/10)
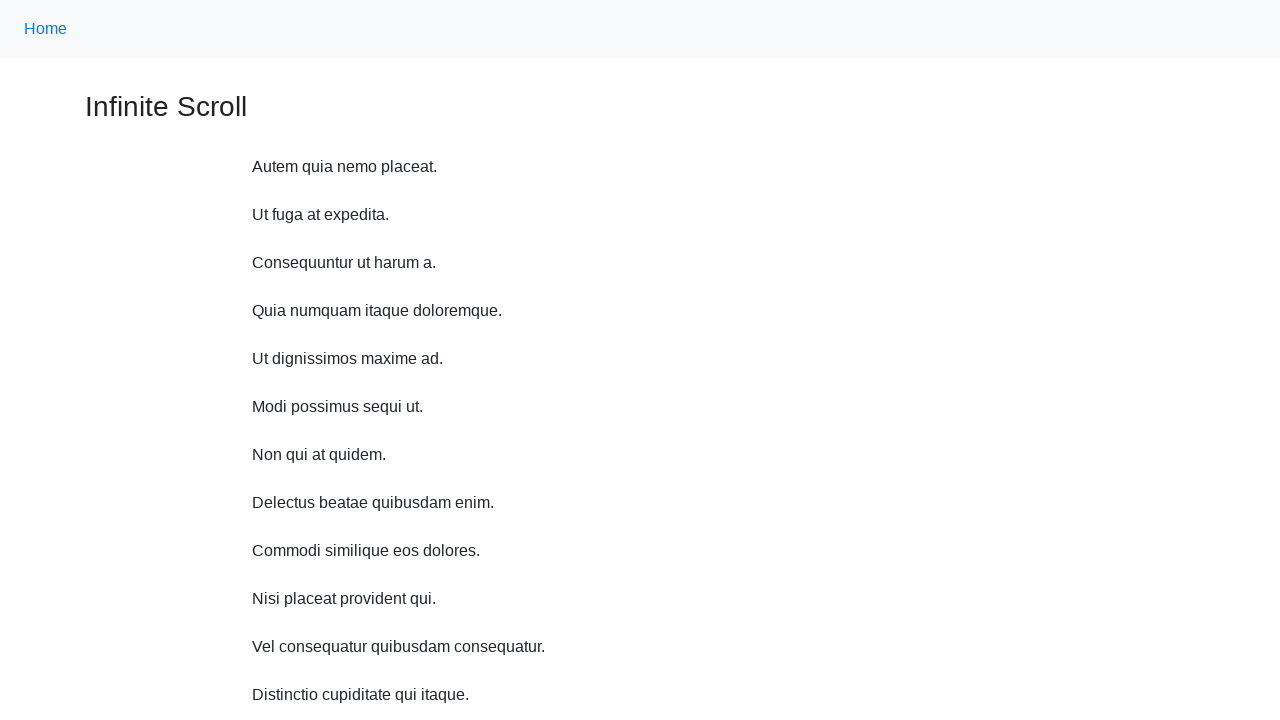

Scrolled up 750 pixels (iteration 4/10)
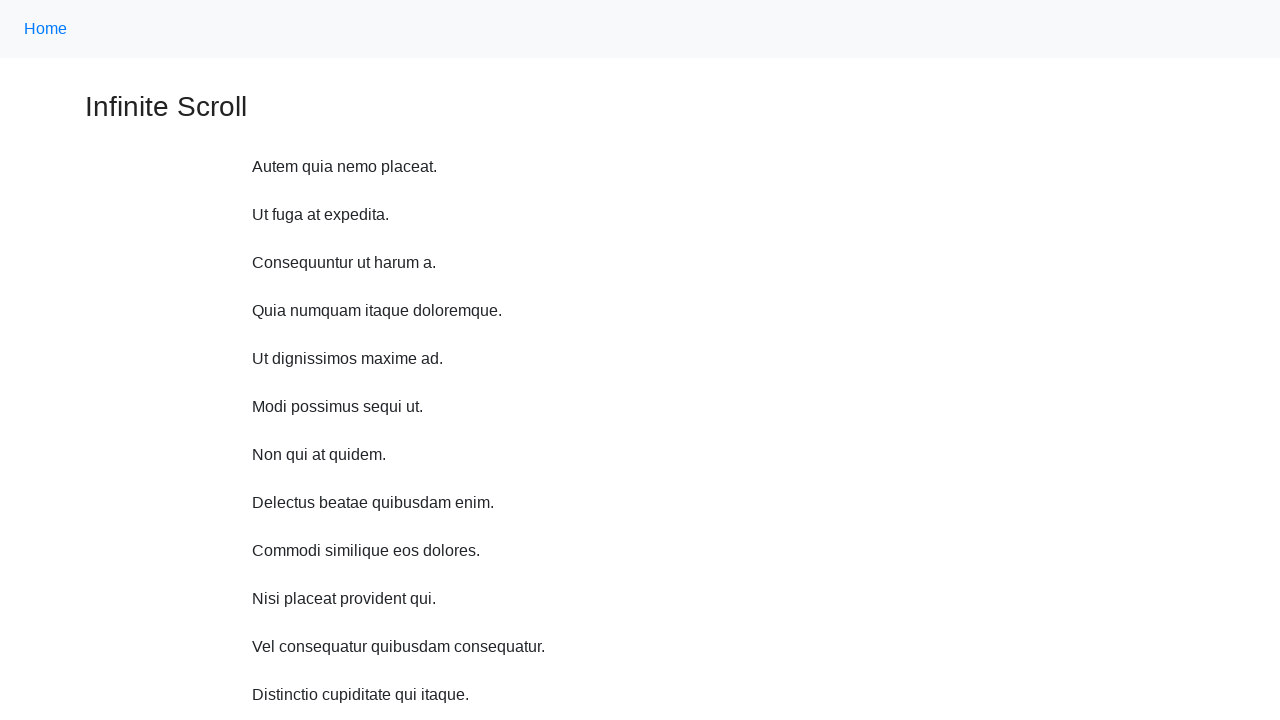

Waited 300ms between scrolls (iteration 4/10)
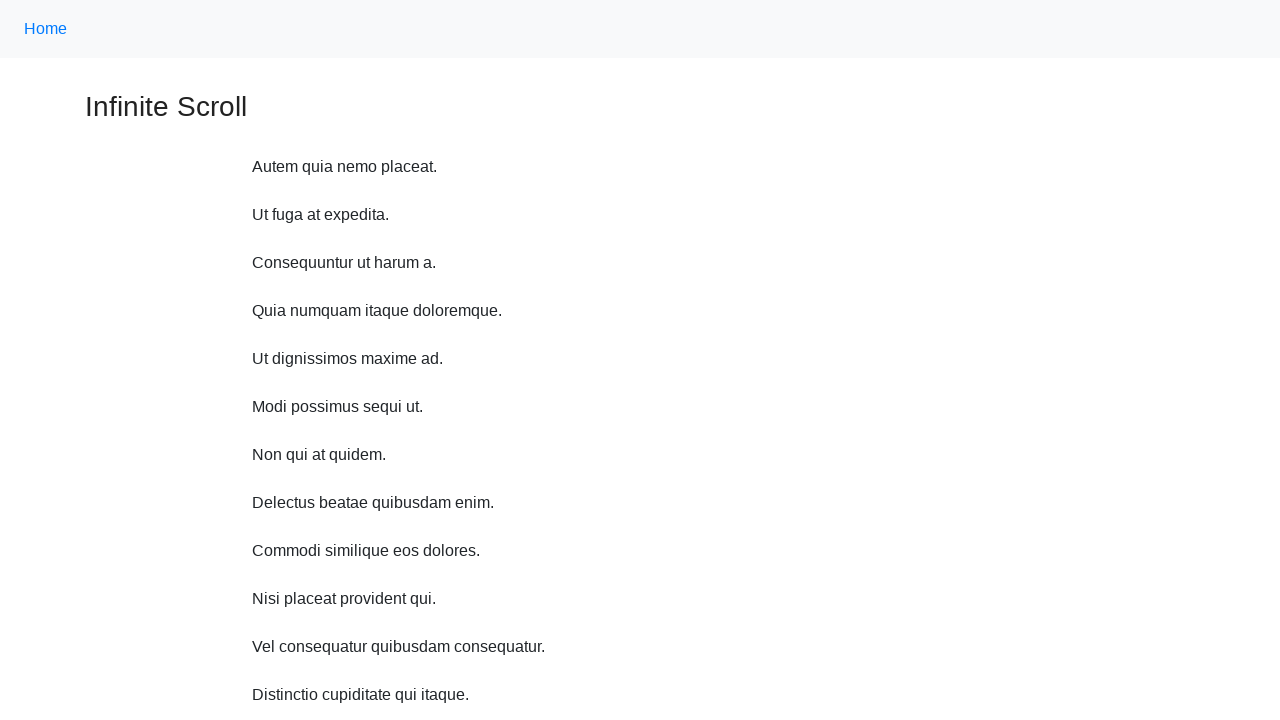

Scrolled up 750 pixels (iteration 5/10)
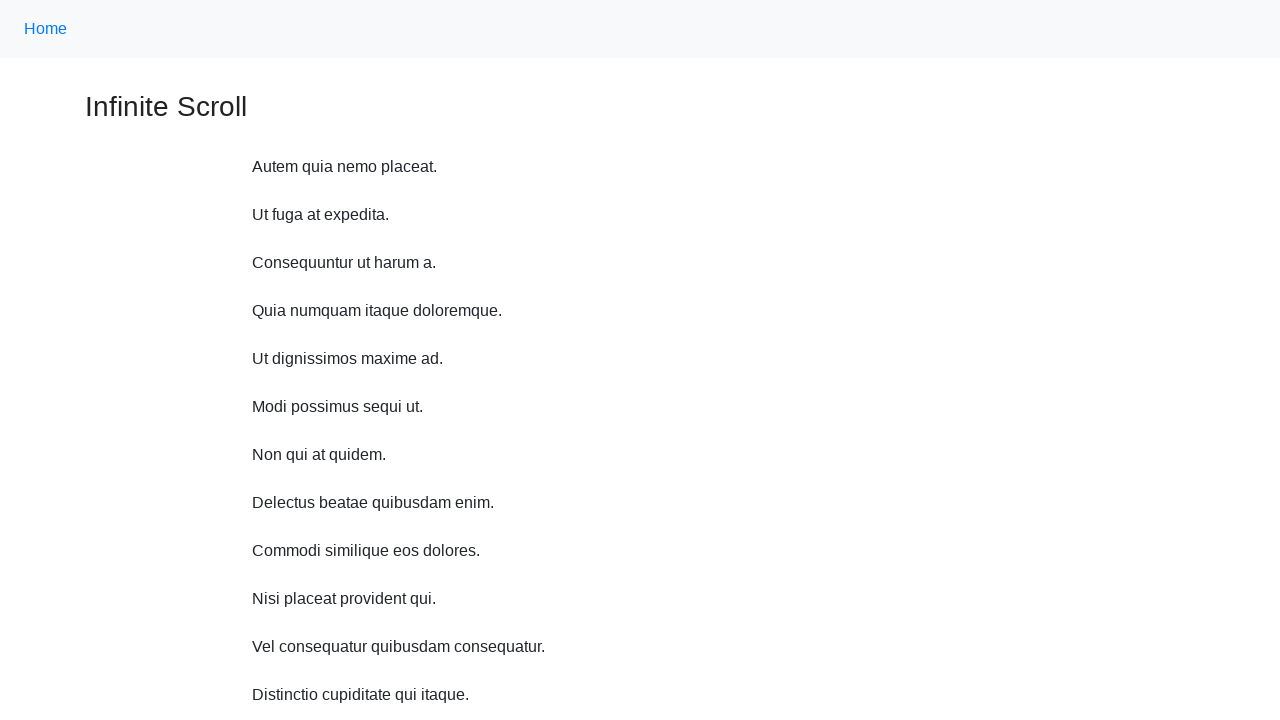

Waited 300ms between scrolls (iteration 5/10)
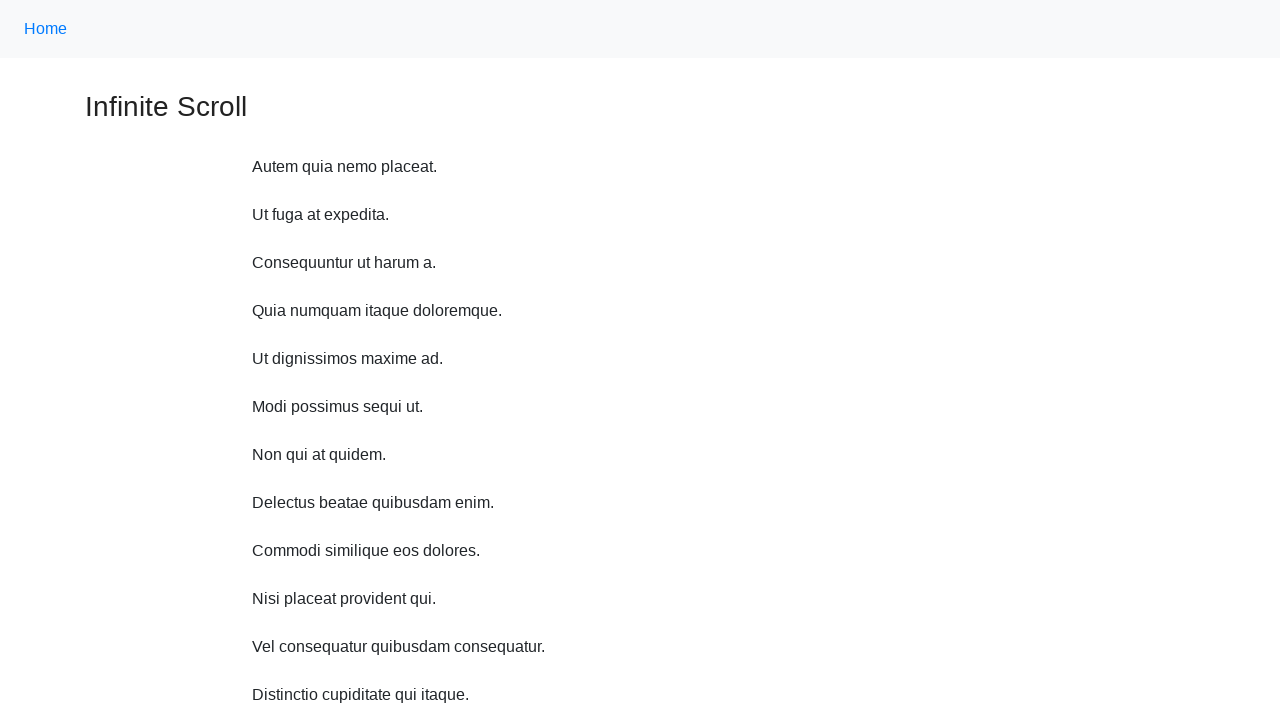

Scrolled up 750 pixels (iteration 6/10)
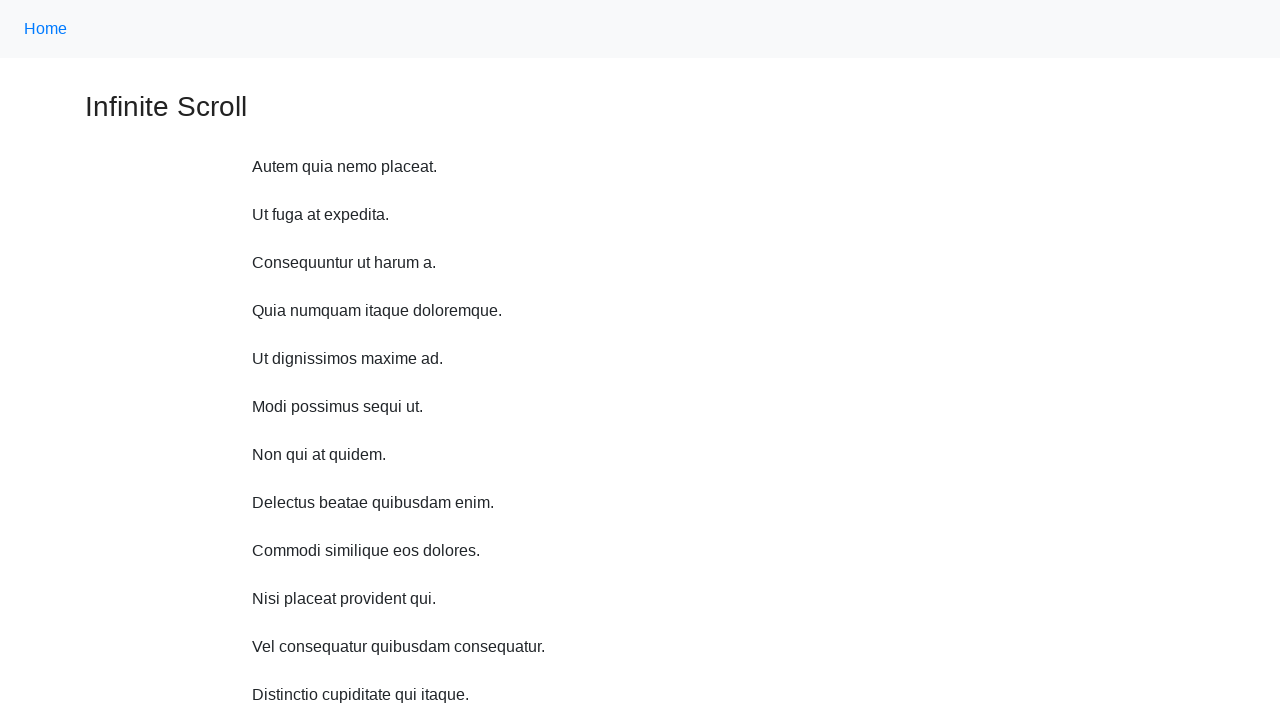

Waited 300ms between scrolls (iteration 6/10)
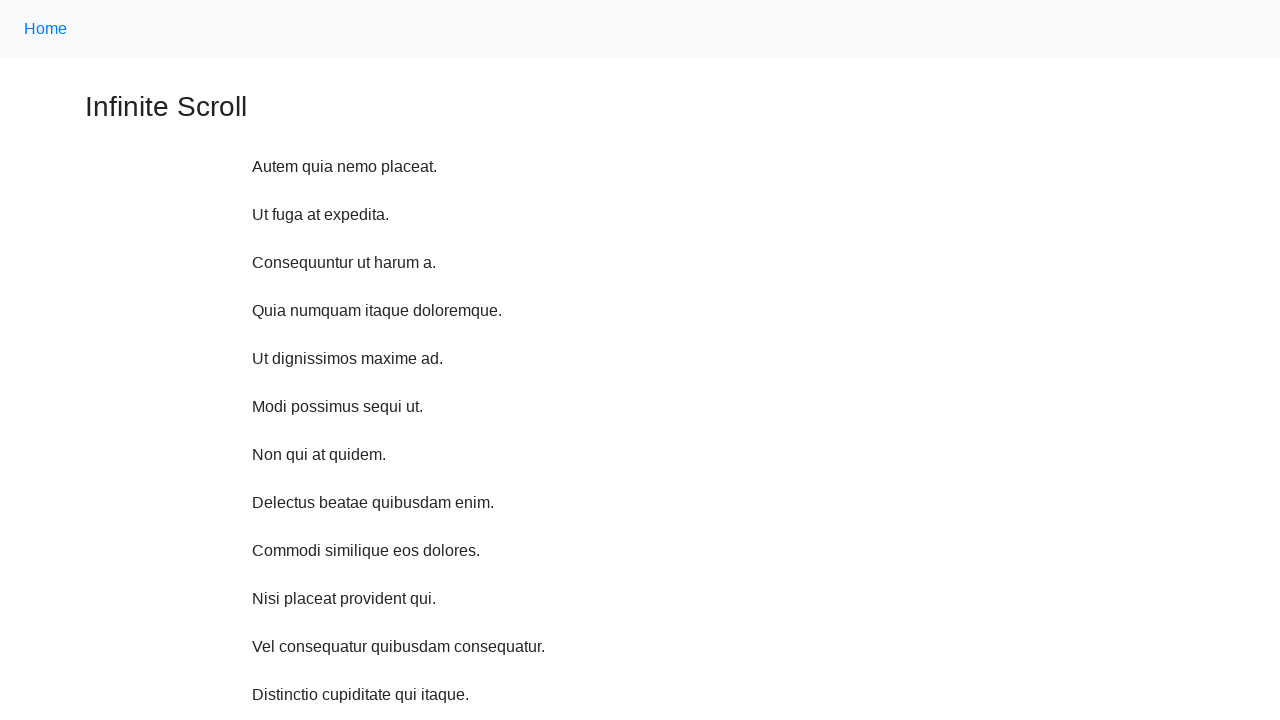

Scrolled up 750 pixels (iteration 7/10)
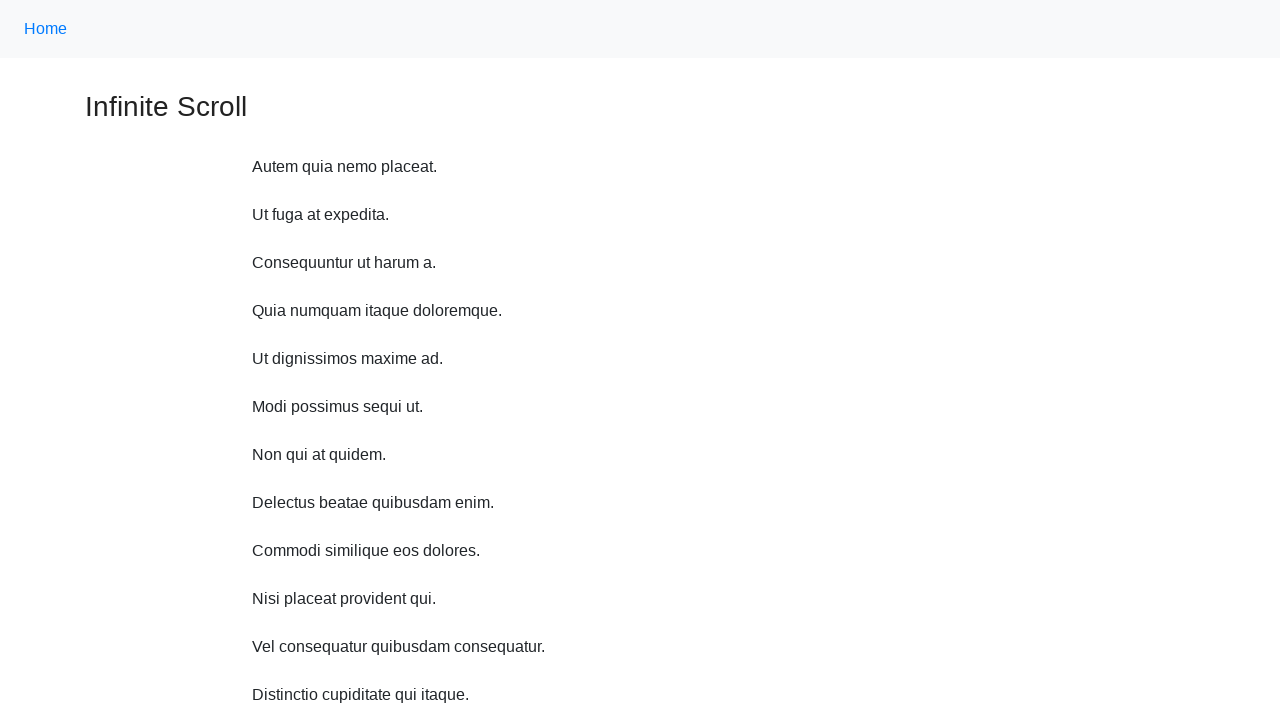

Waited 300ms between scrolls (iteration 7/10)
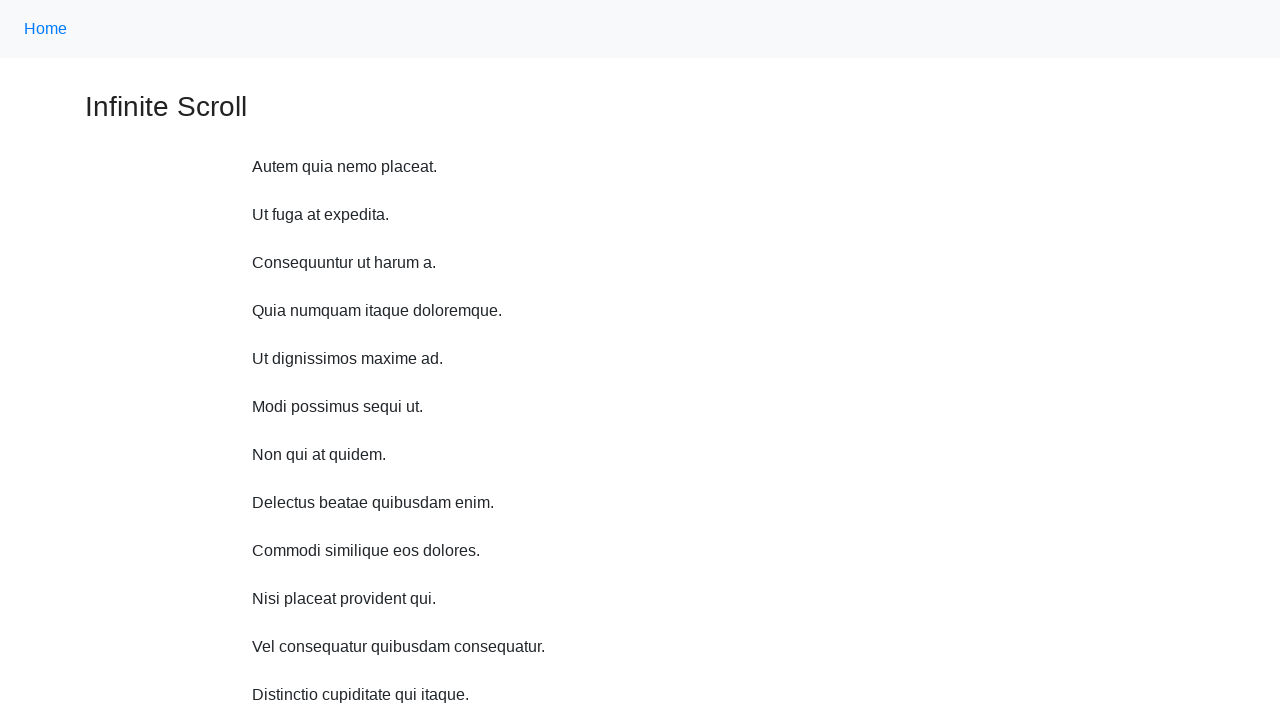

Scrolled up 750 pixels (iteration 8/10)
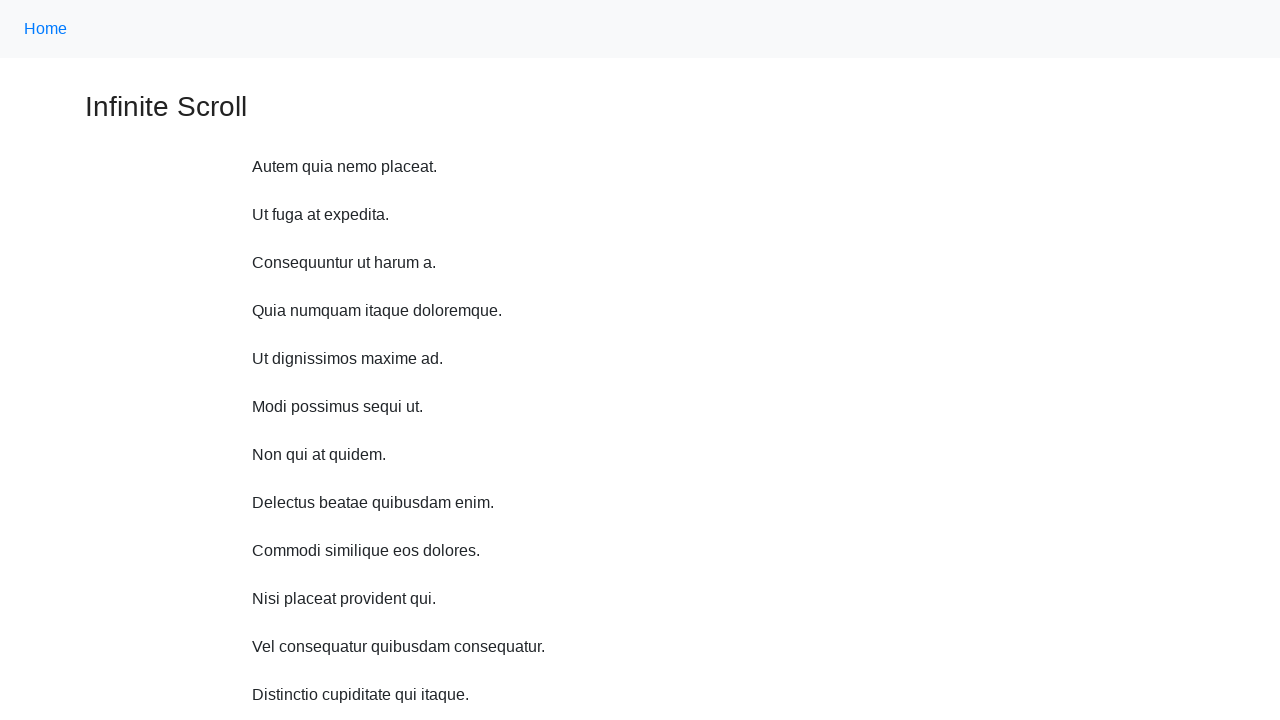

Waited 300ms between scrolls (iteration 8/10)
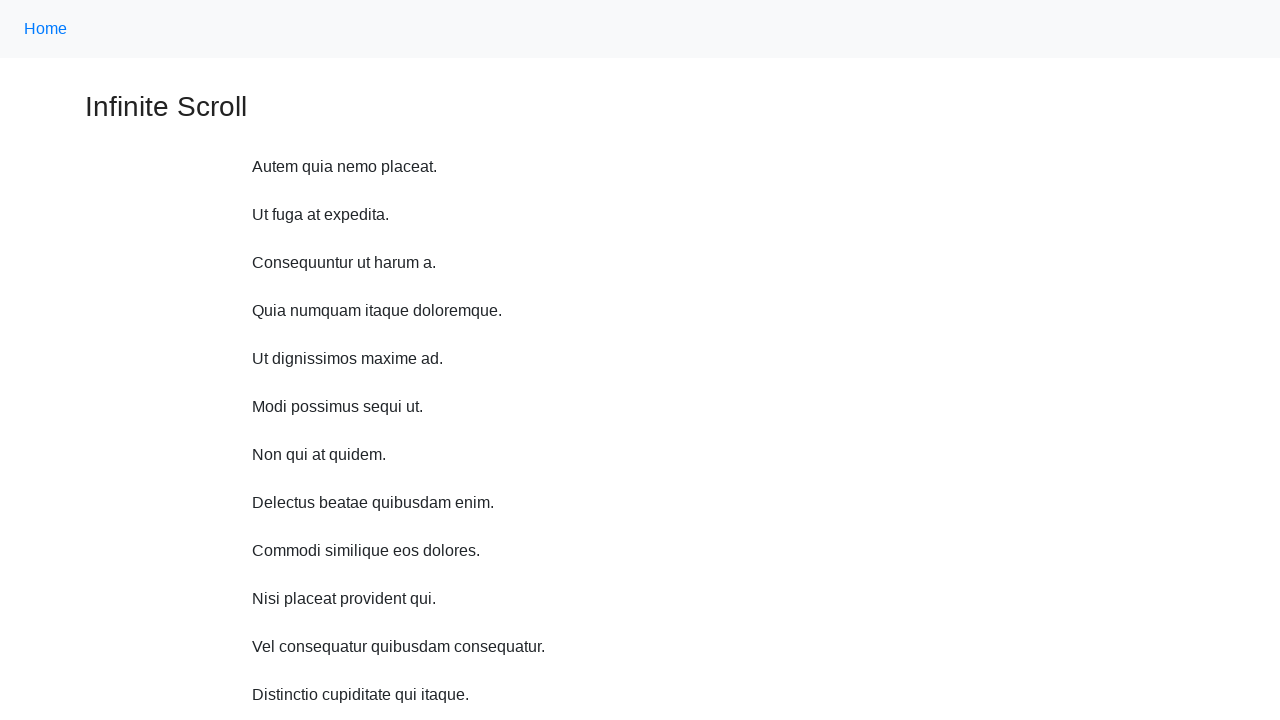

Scrolled up 750 pixels (iteration 9/10)
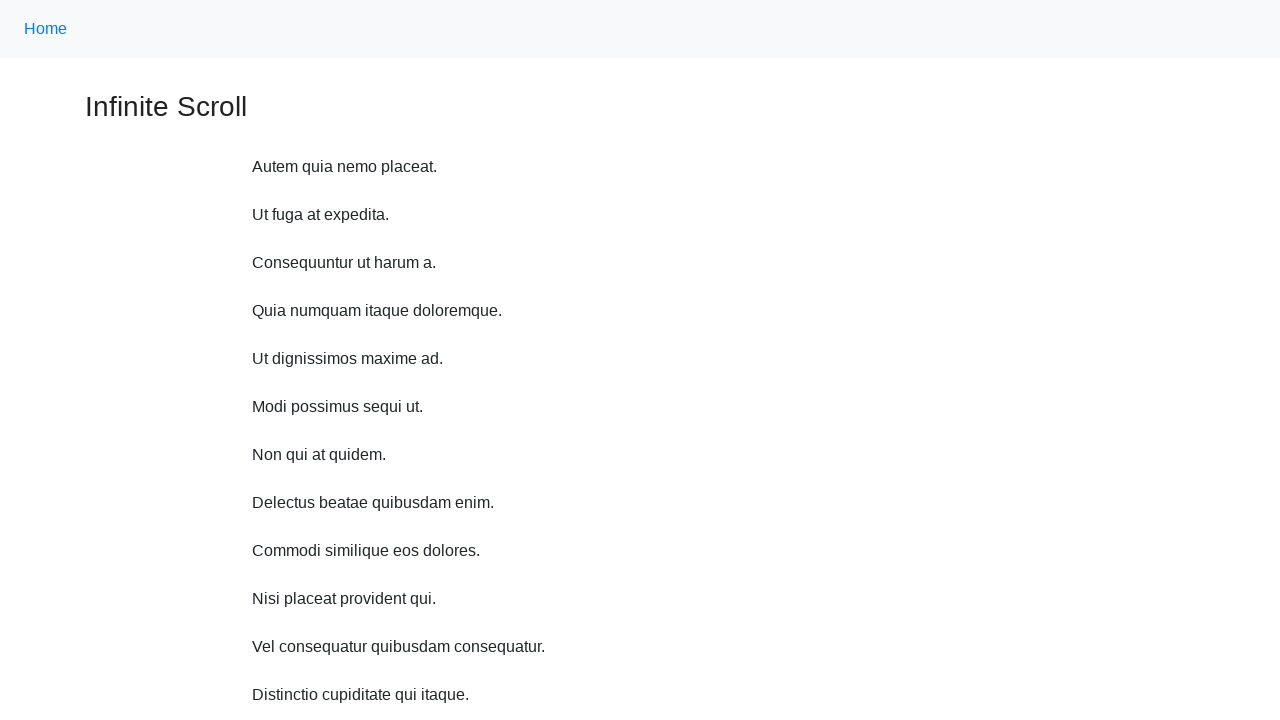

Waited 300ms between scrolls (iteration 9/10)
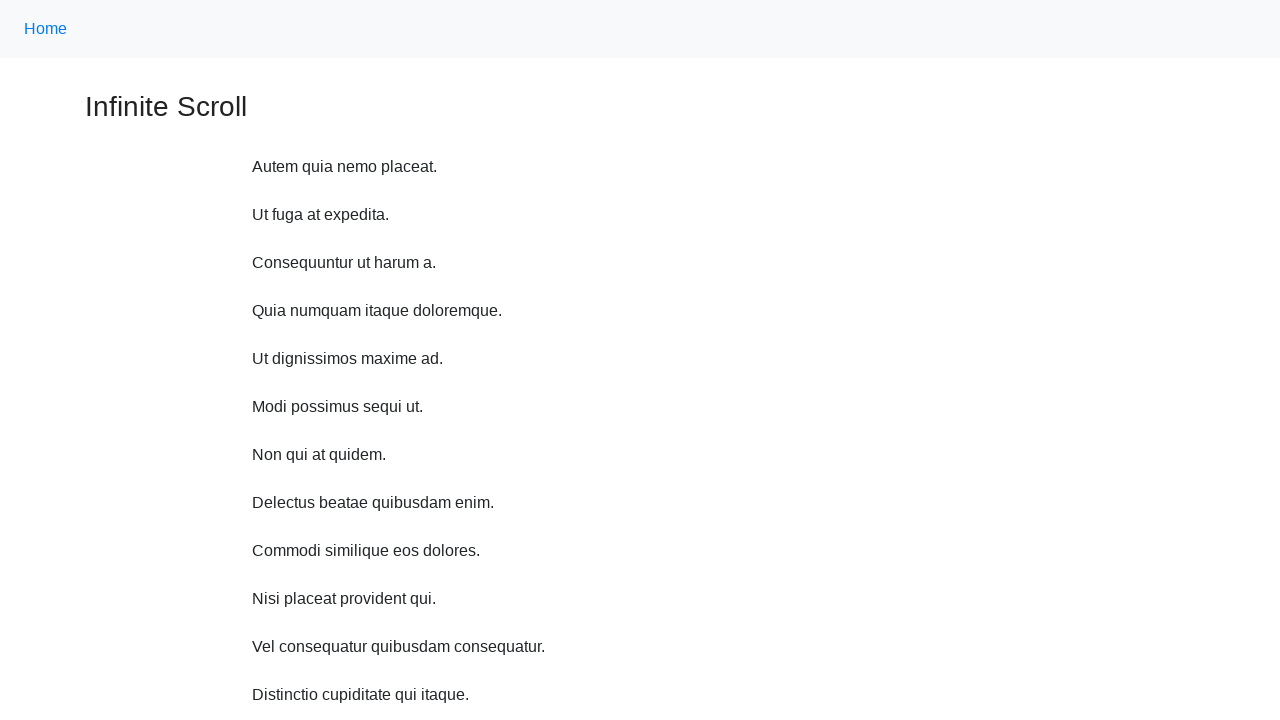

Scrolled up 750 pixels (iteration 10/10)
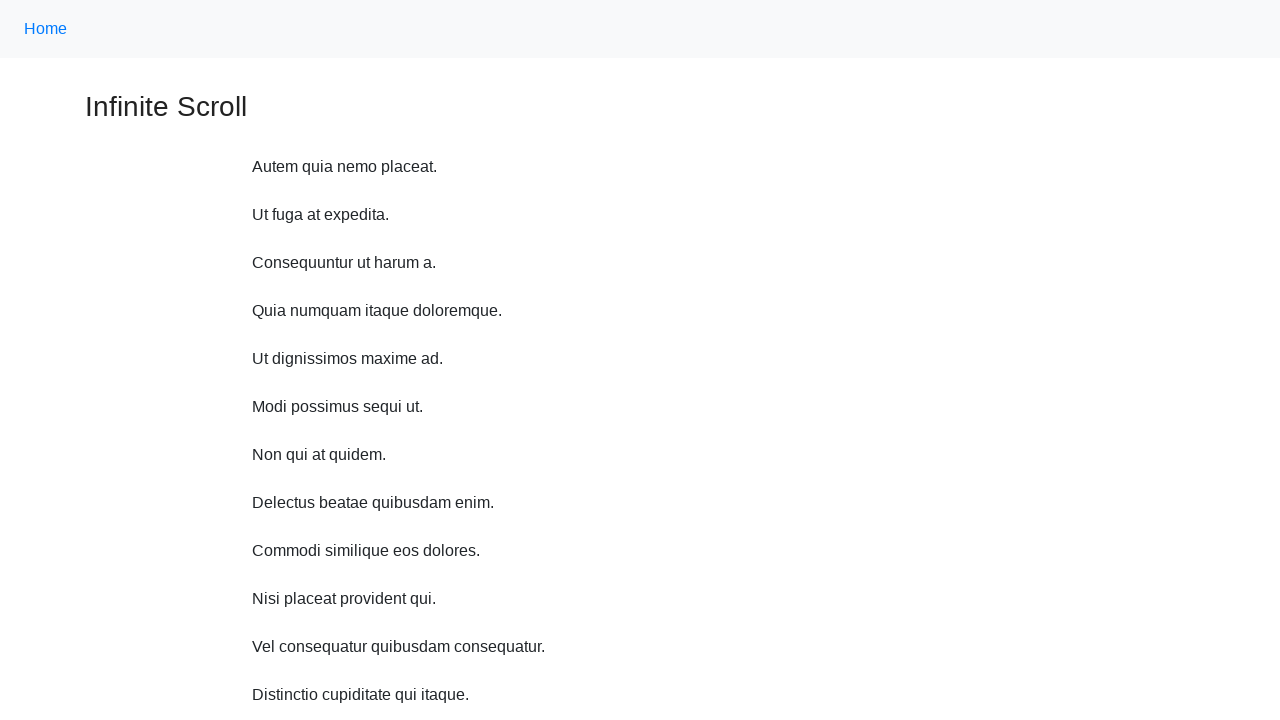

Waited 300ms between scrolls (iteration 10/10)
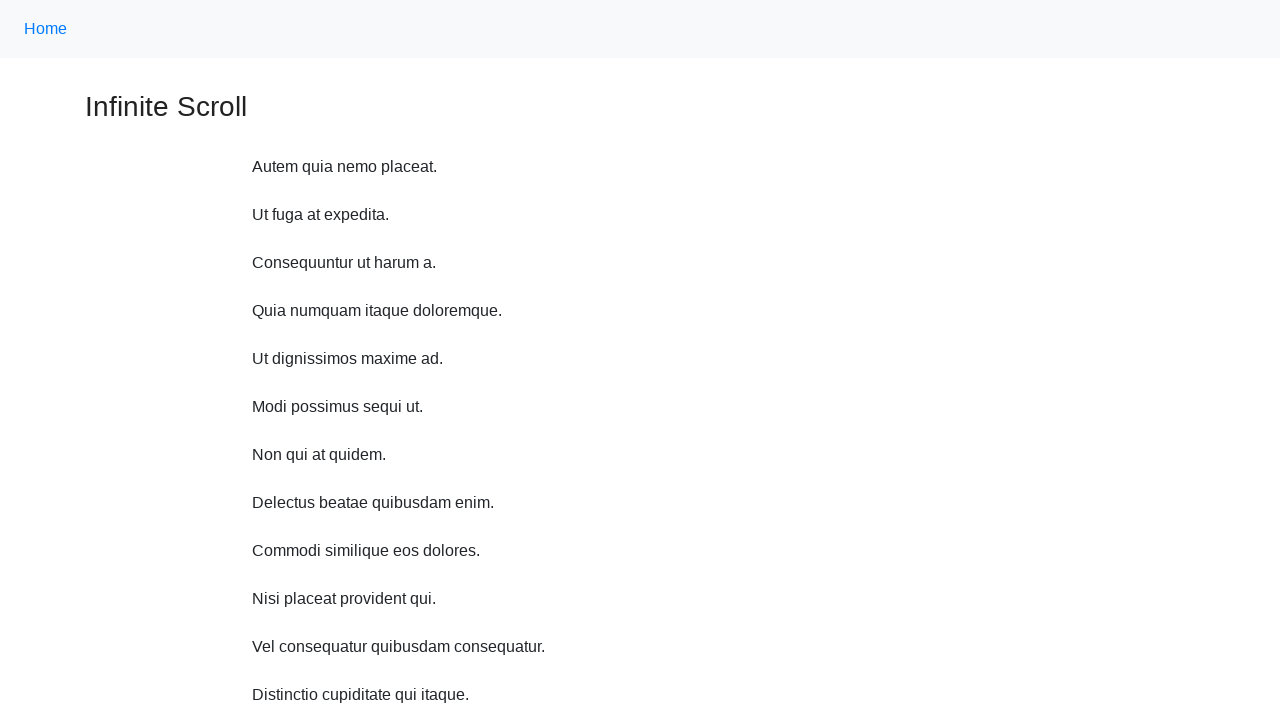

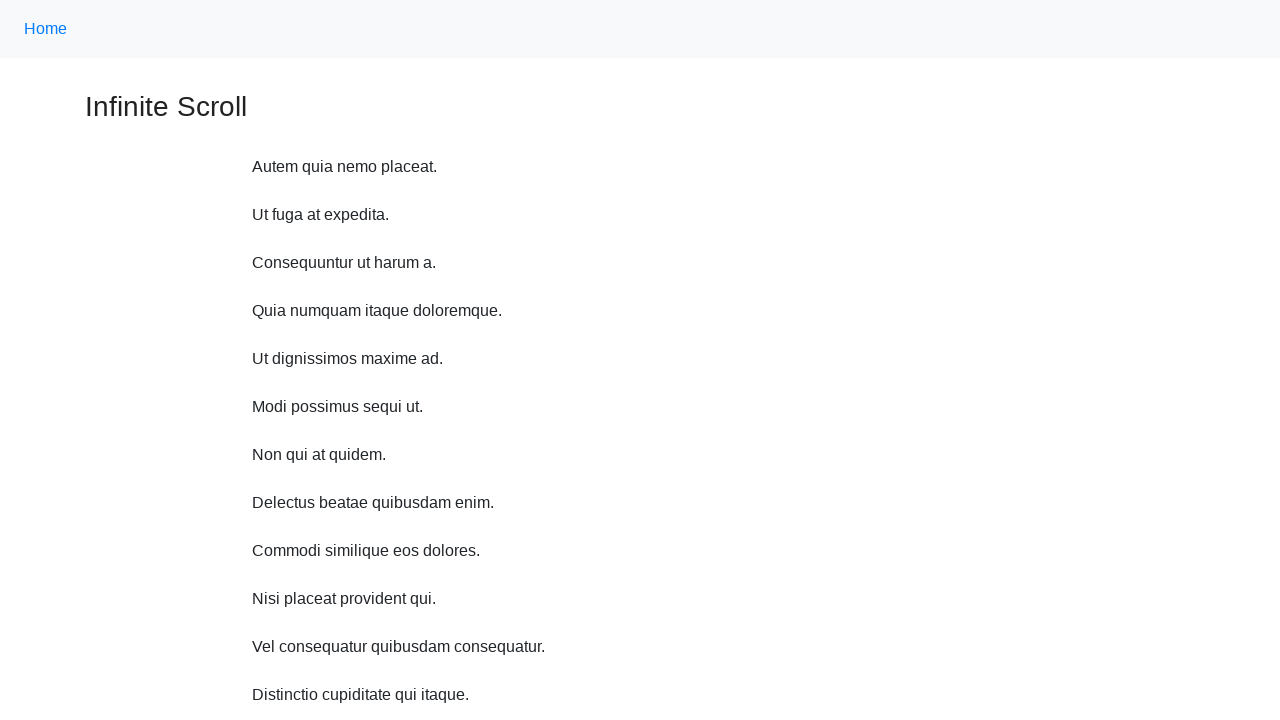